Comprehensive test of a demo page that verifies various web elements and interactions including text inputs, dropdowns, buttons, sliders, select options, iFrames, radio buttons, checkboxes, and drag-and-drop functionality.

Starting URL: https://seleniumbase.io/demo_page

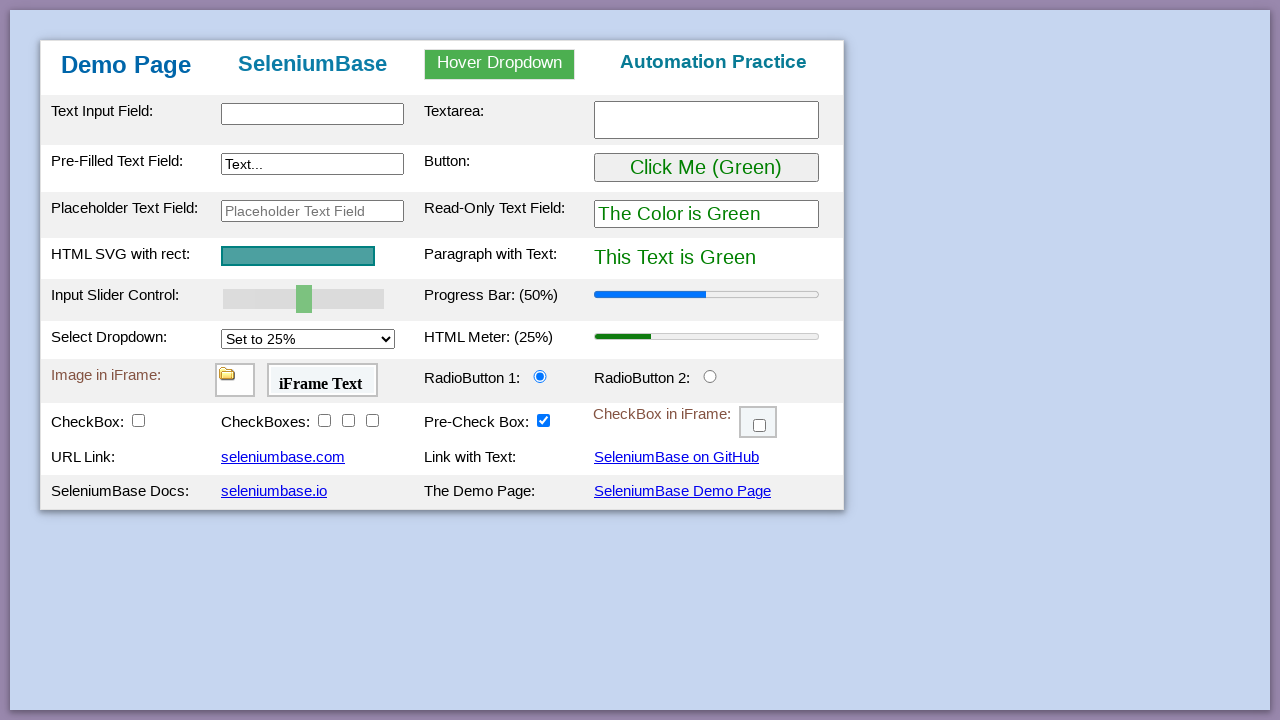

Verified page title is 'Web Testing Page'
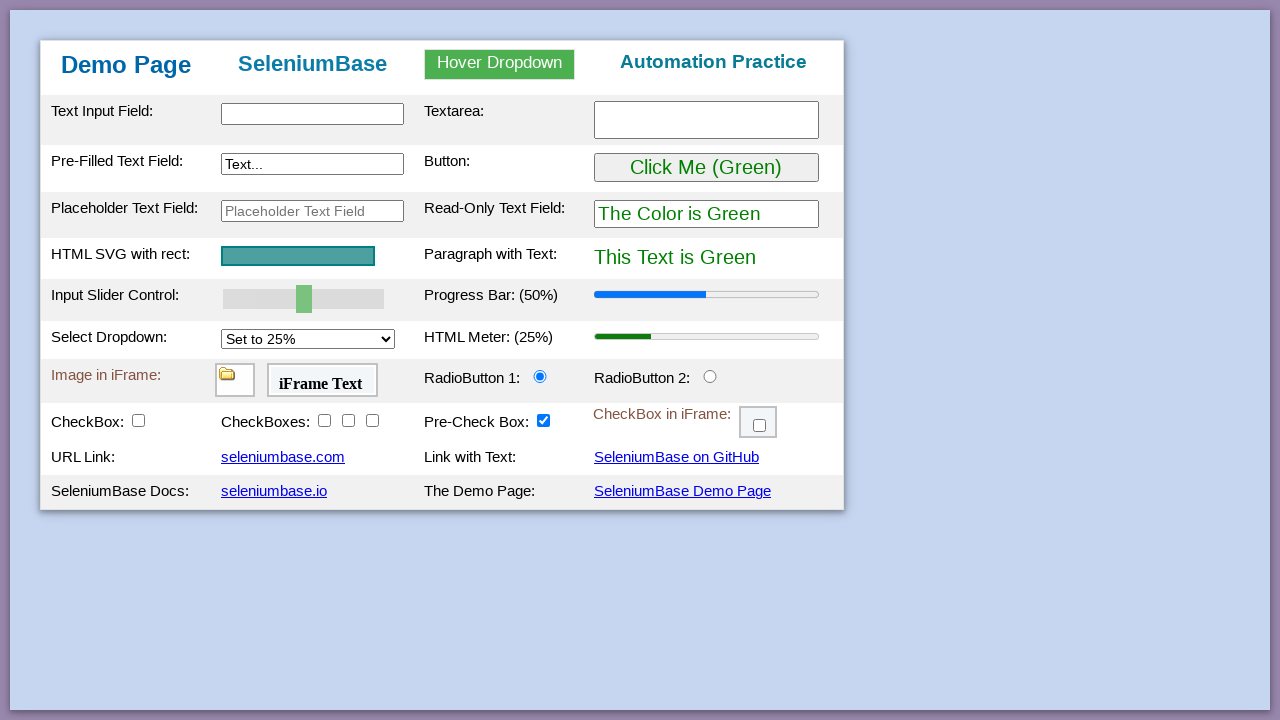

Table body element loaded
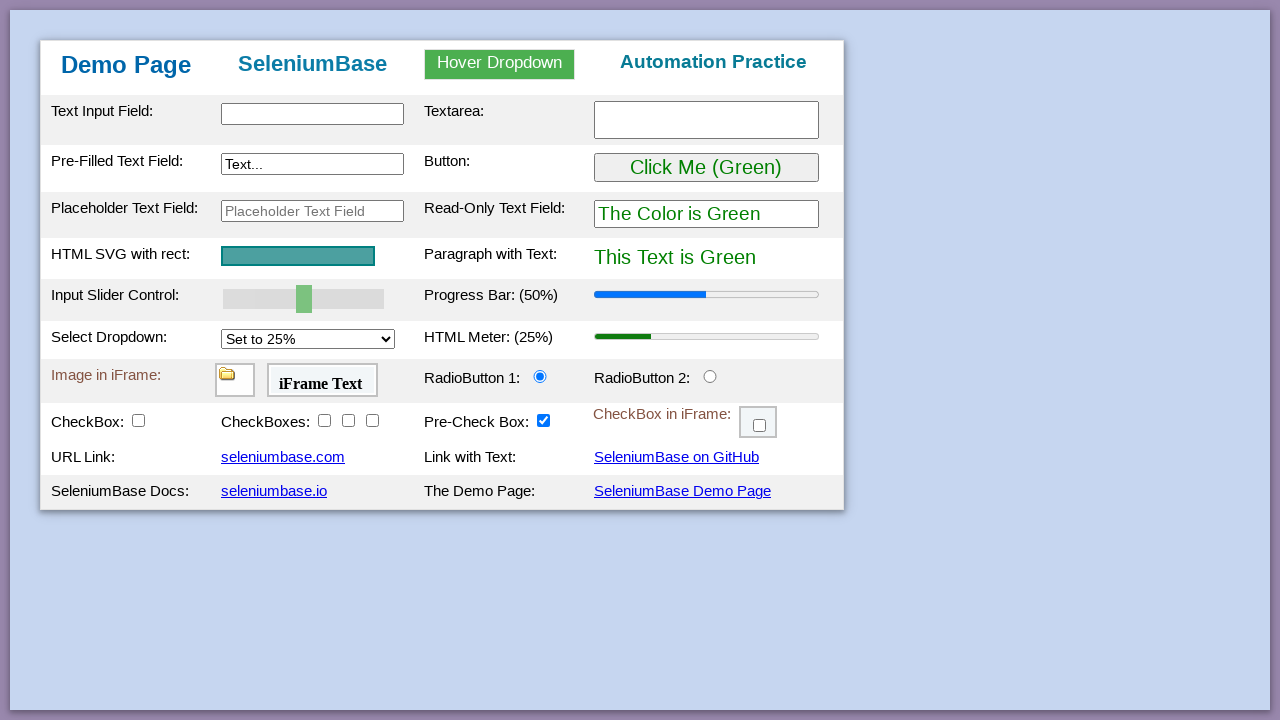

Verified 'Demo Page' text appears in h1 heading
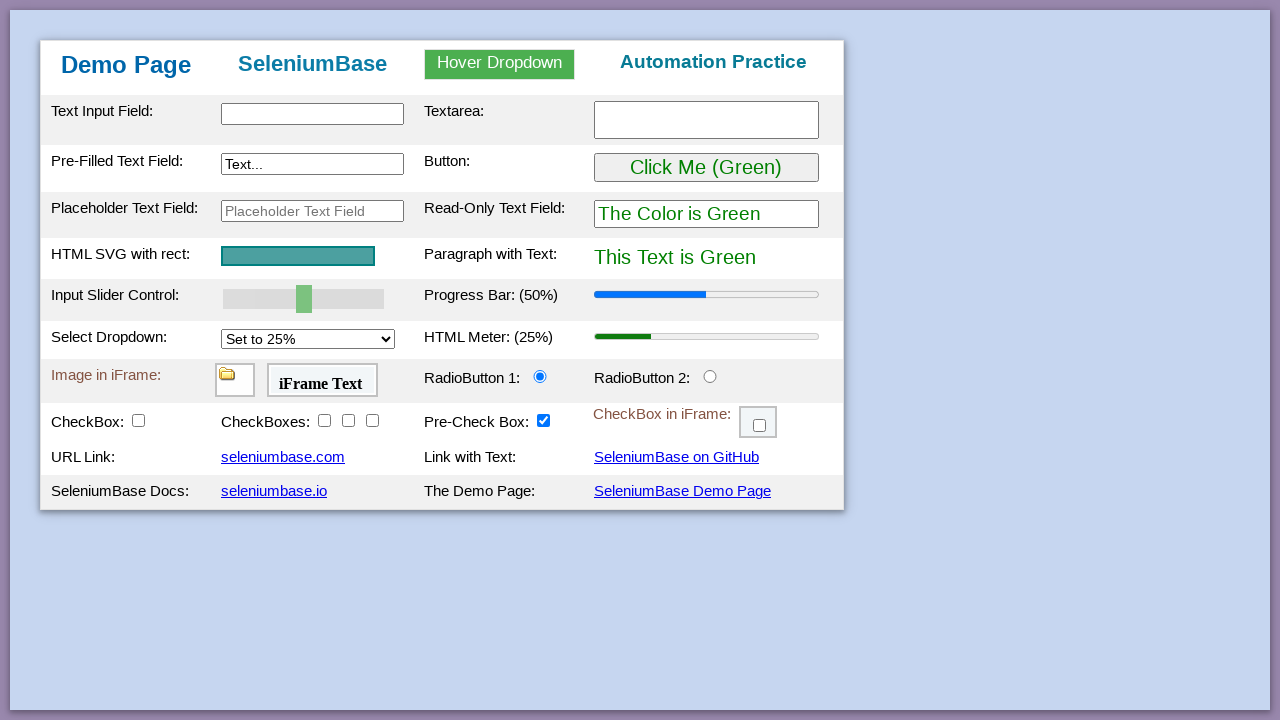

Filled text input with 'This is Automated' on #myTextInput
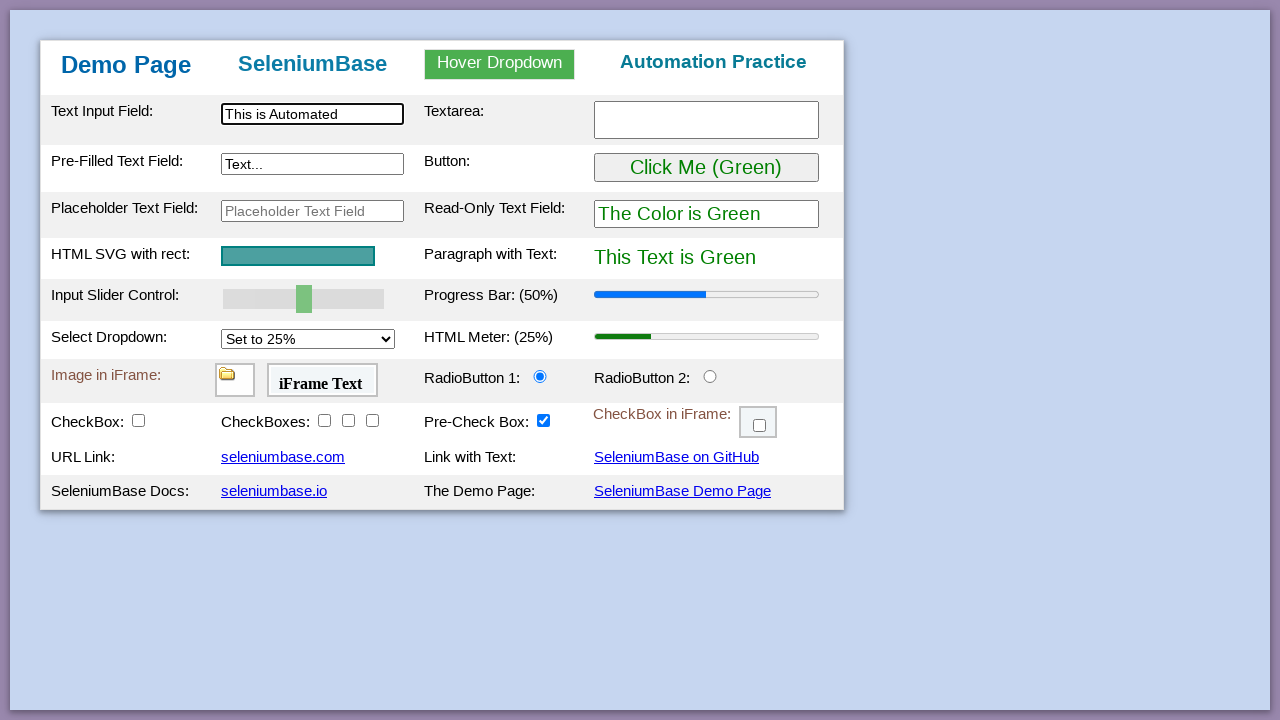

Filled textarea with 'Testing Time!' on textarea.area1
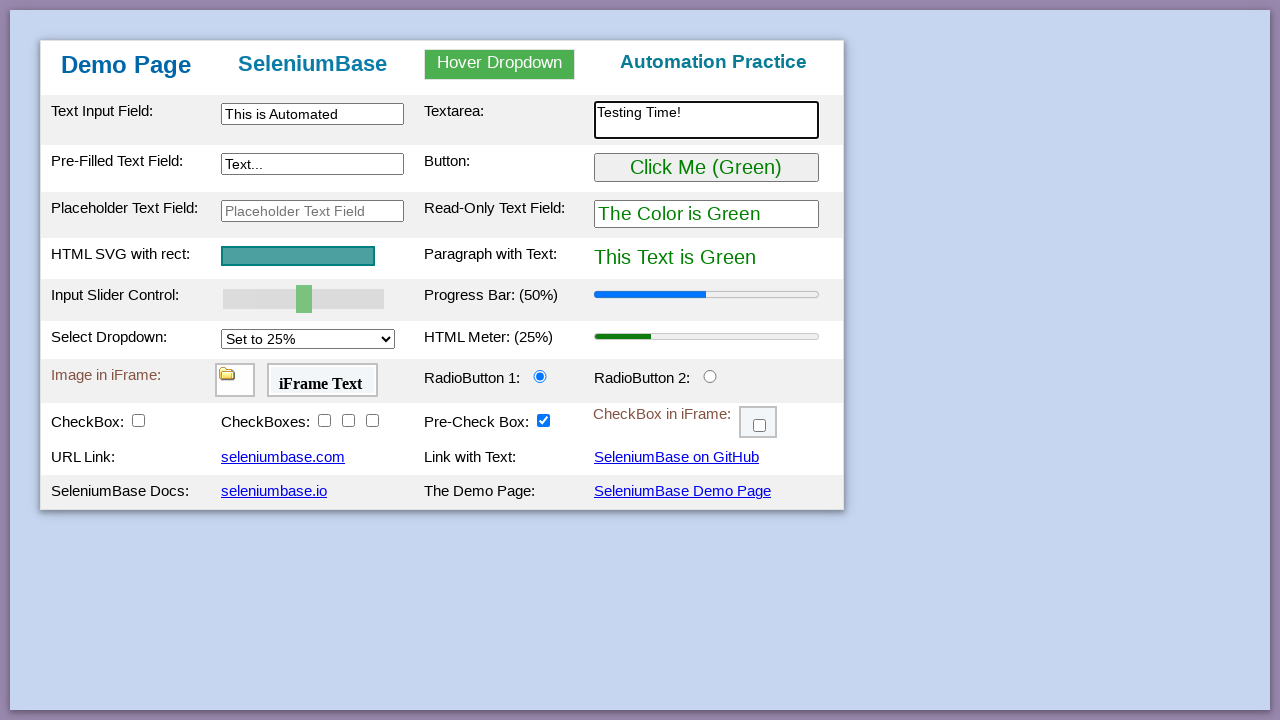

Filled preText2 field with 'Typing Text!' on [name="preText2"]
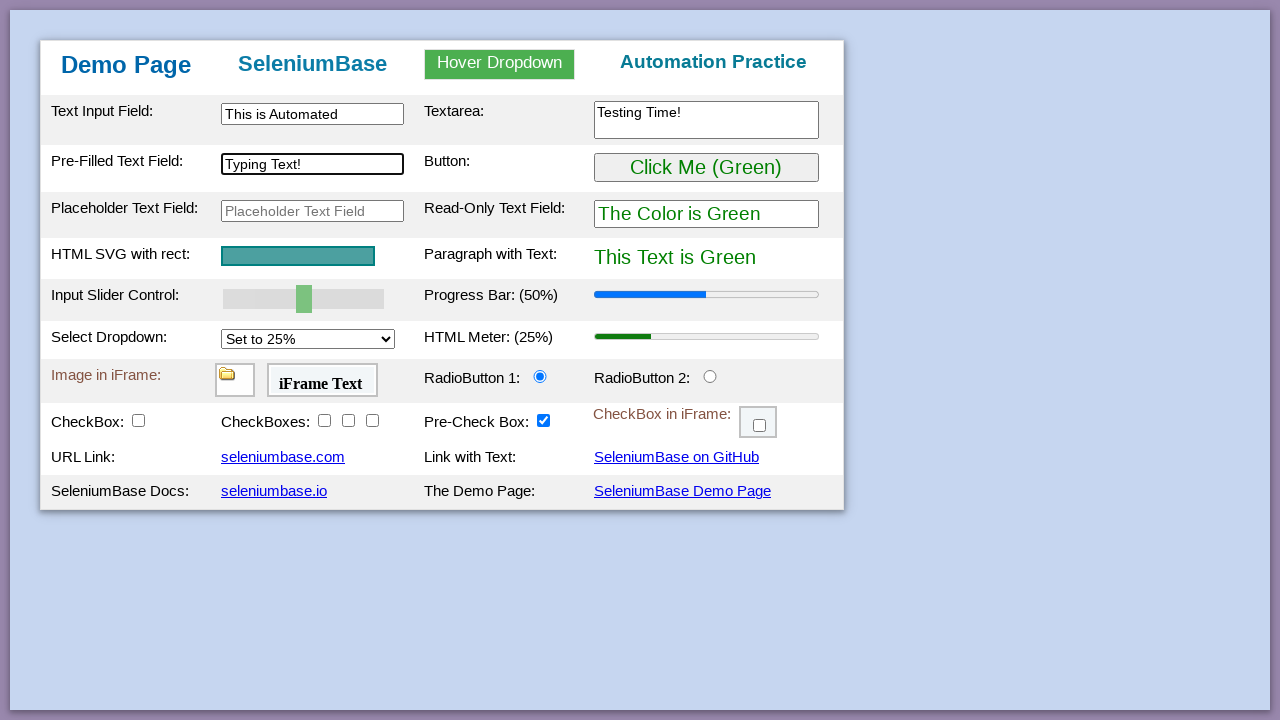

Verified text input value is 'This is Automated'
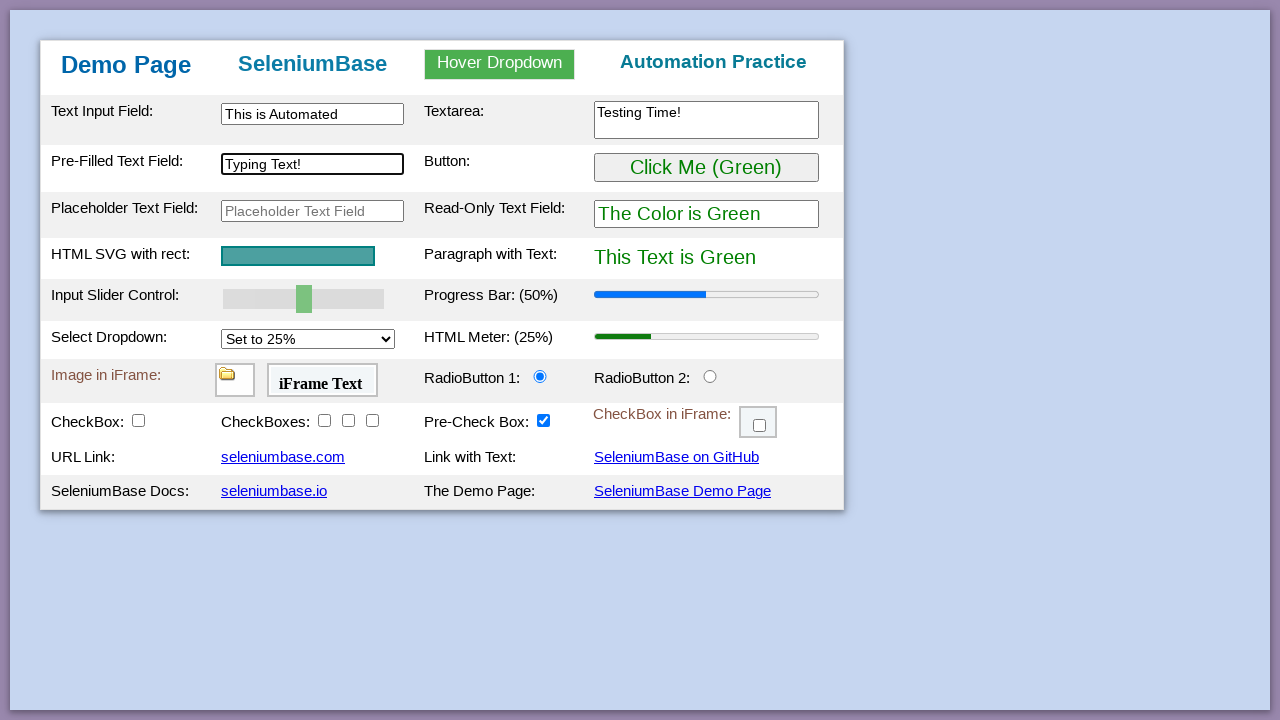

Hovered over dropdown element at (500, 64) on #myDropdown
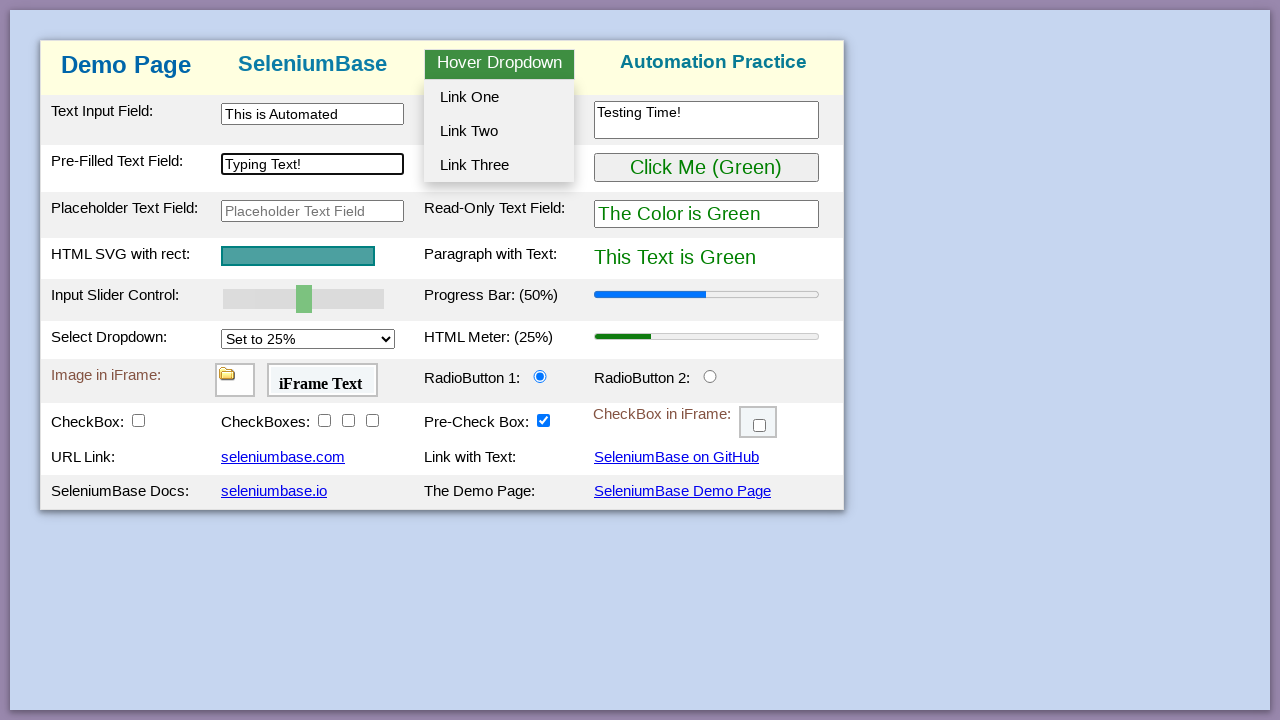

Clicked dropdown option 2 at (499, 131) on #dropOption2
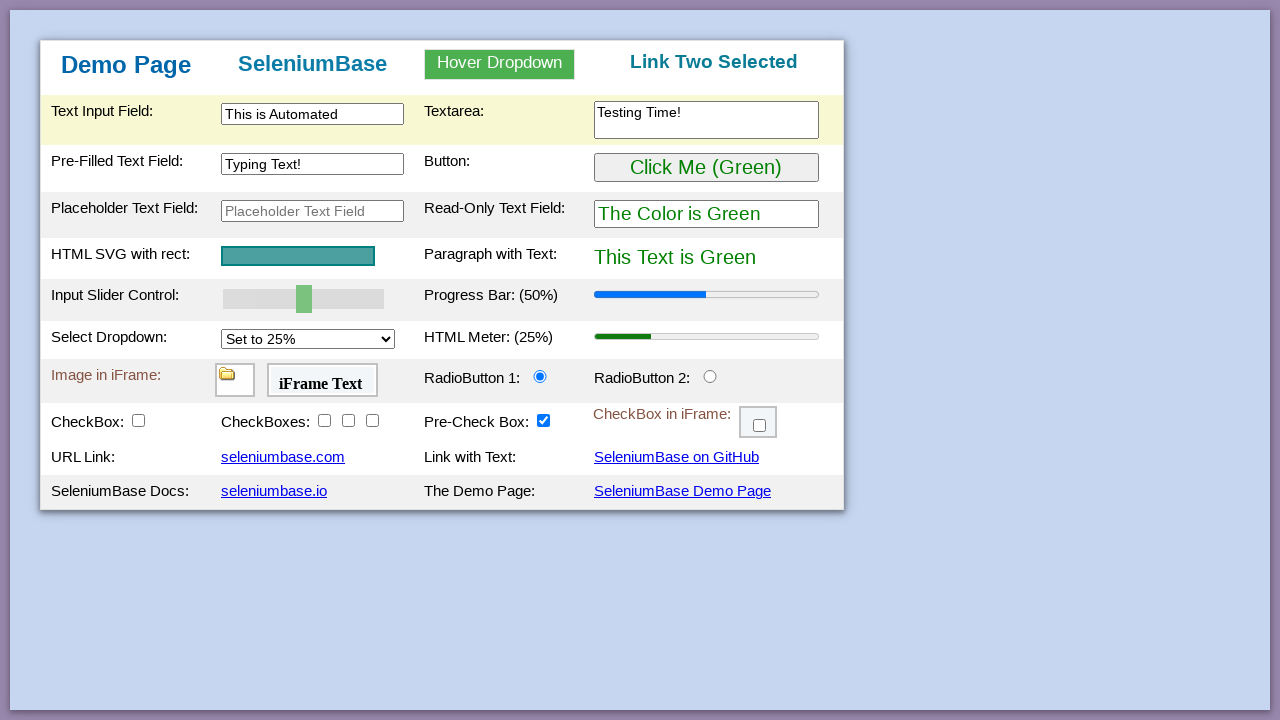

Verified dropdown selection updated to 'Link Two Selected'
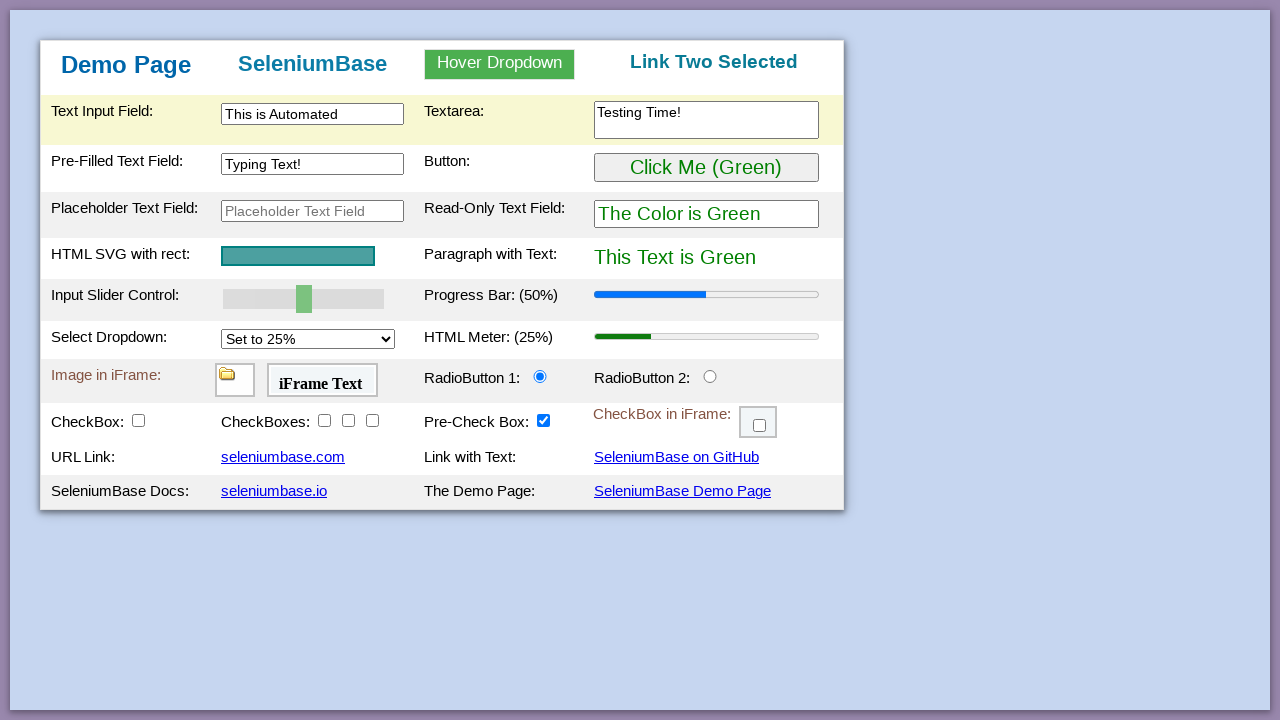

Clicked 'Click Me' button at (706, 168) on button:has-text("Click Me")
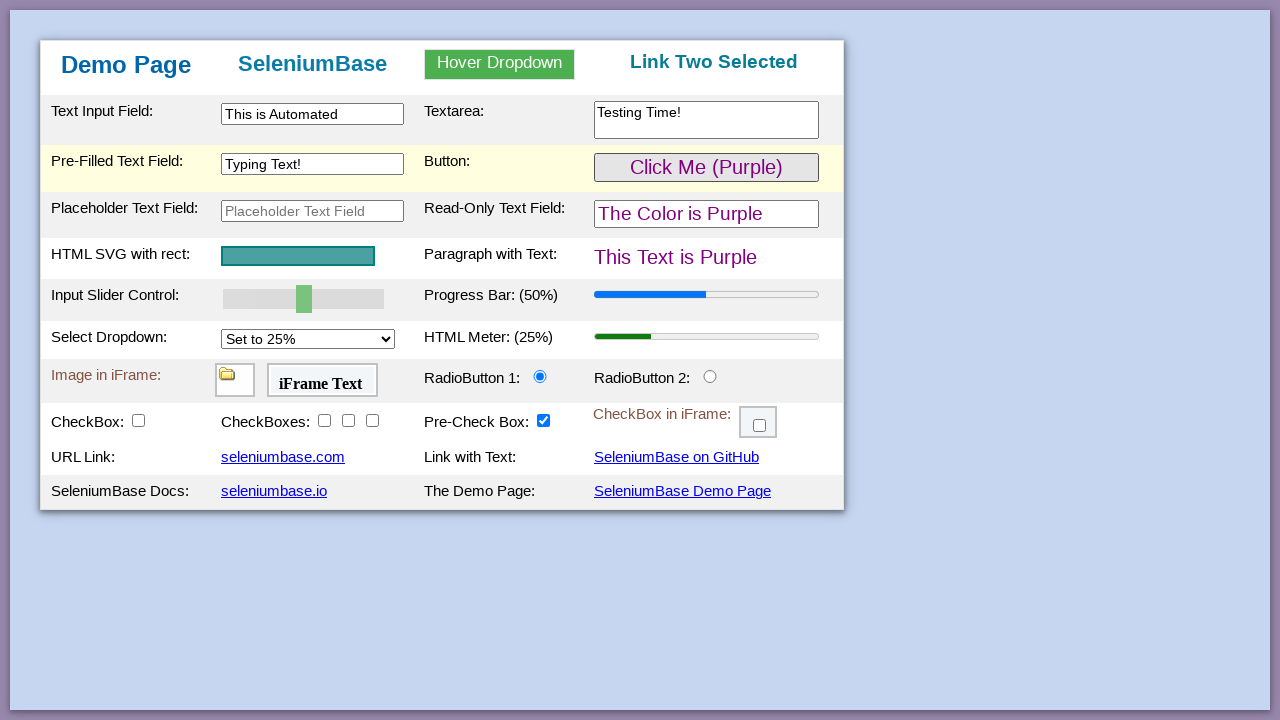

Verified text changed to 'This Text is Purple'
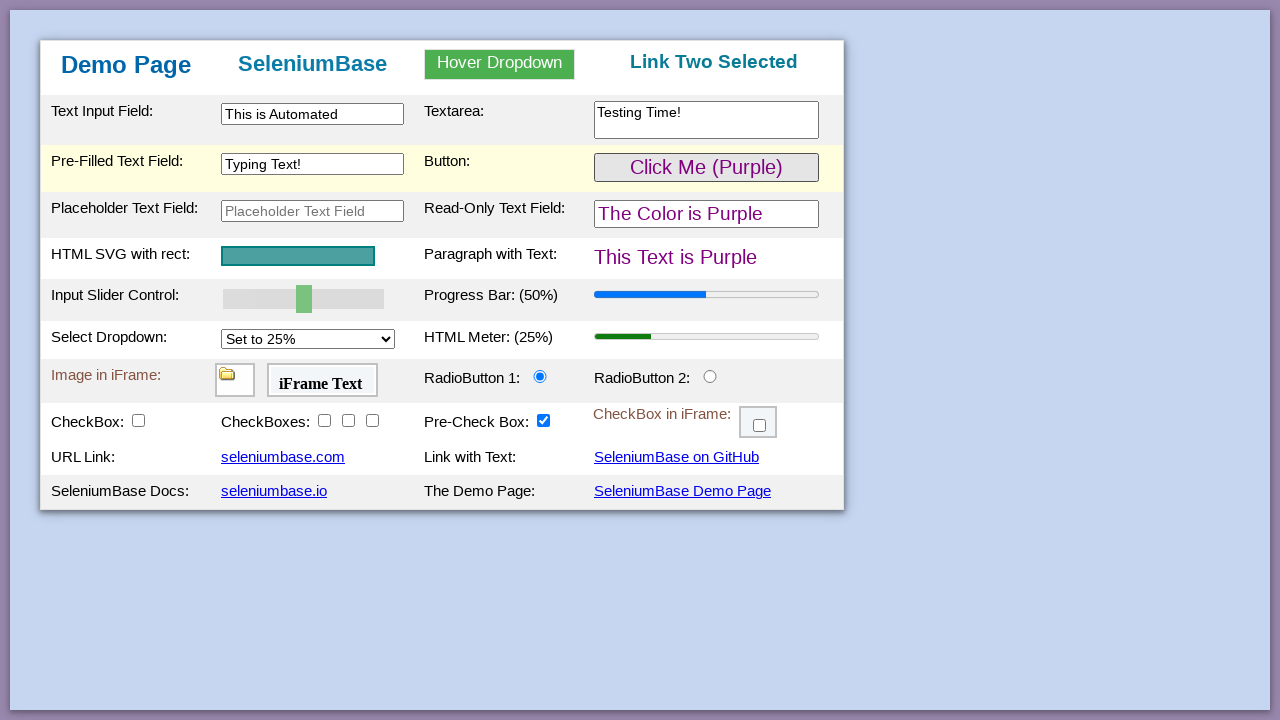

SVG element loaded
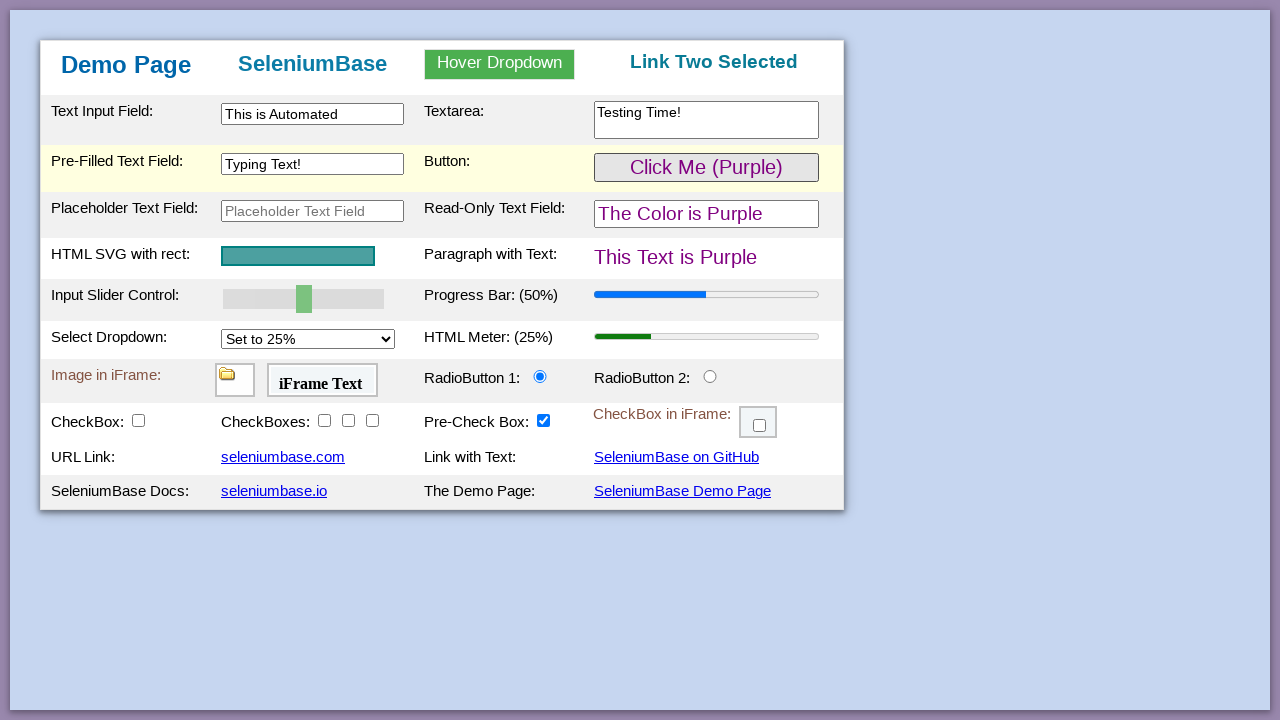

Pressed ArrowRight on slider on #myslider
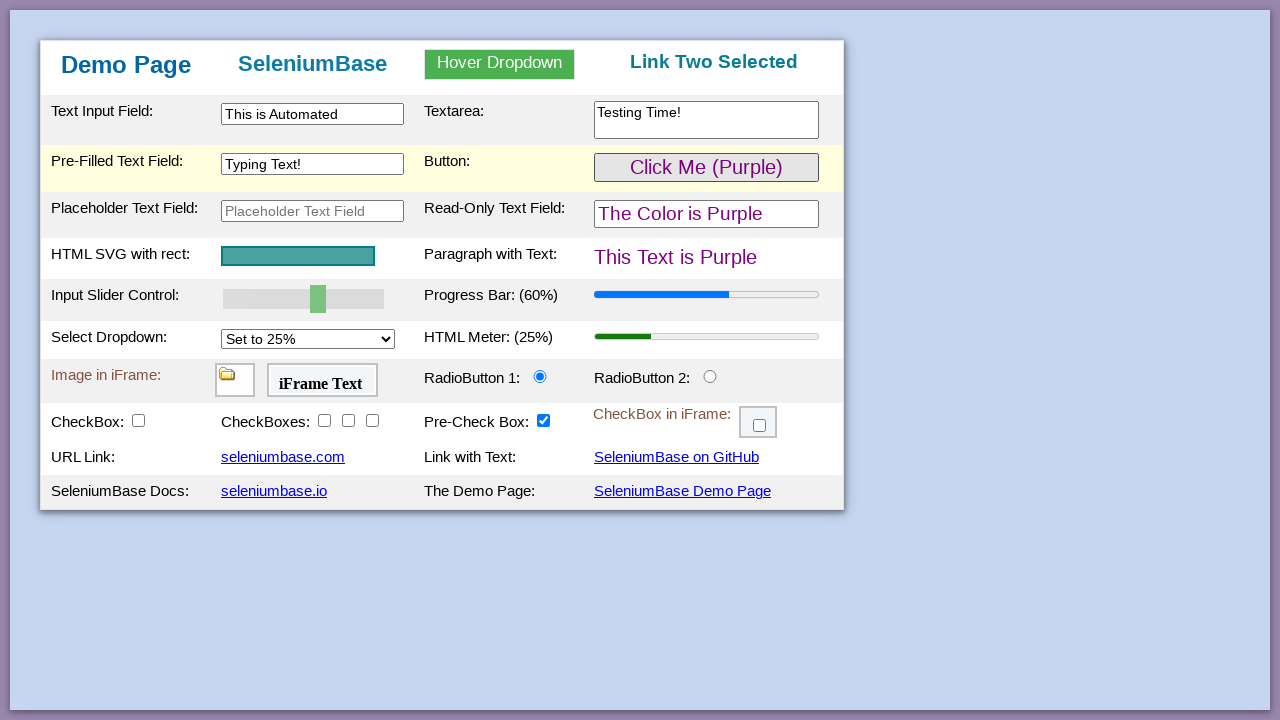

Pressed ArrowRight on slider on #myslider
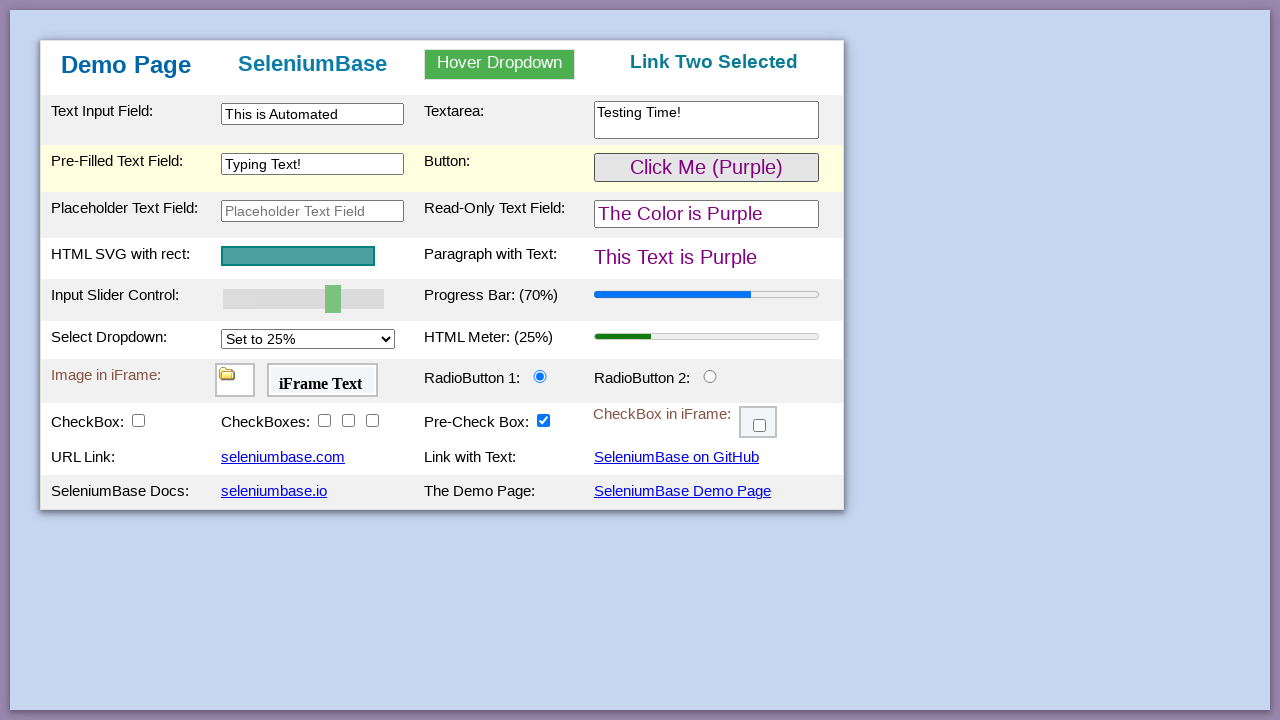

Pressed ArrowRight on slider on #myslider
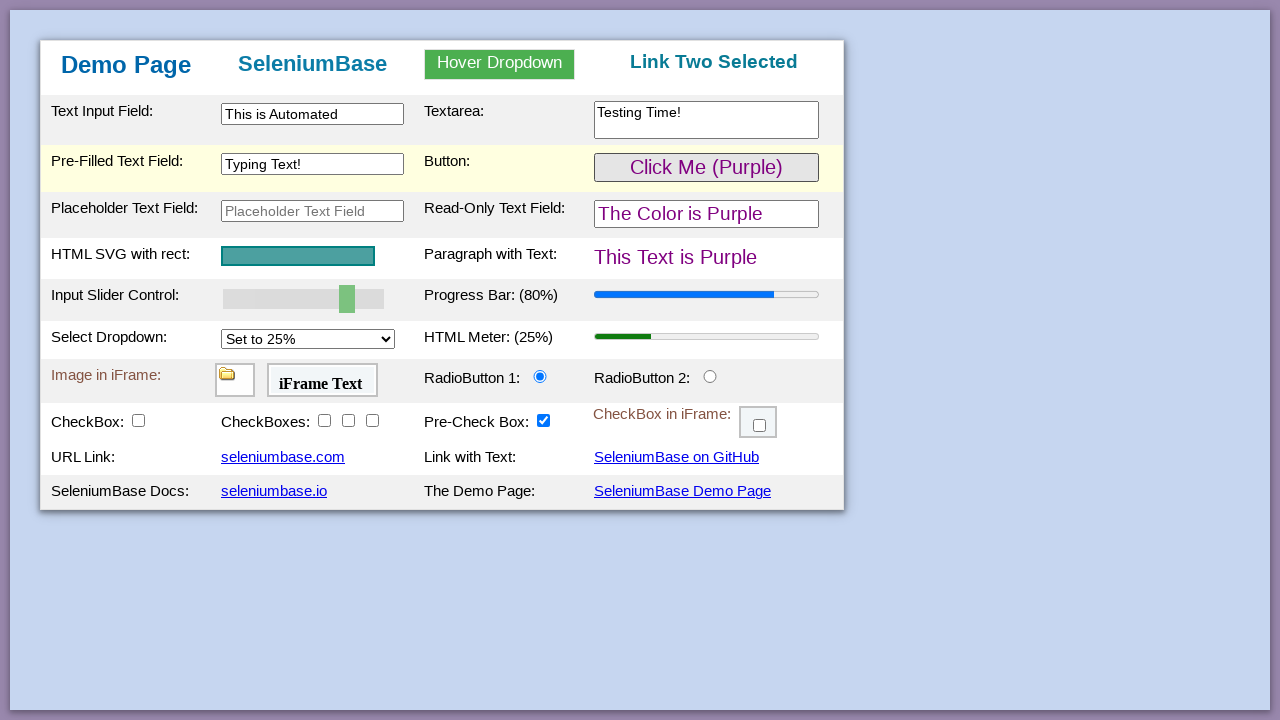

Pressed ArrowRight on slider on #myslider
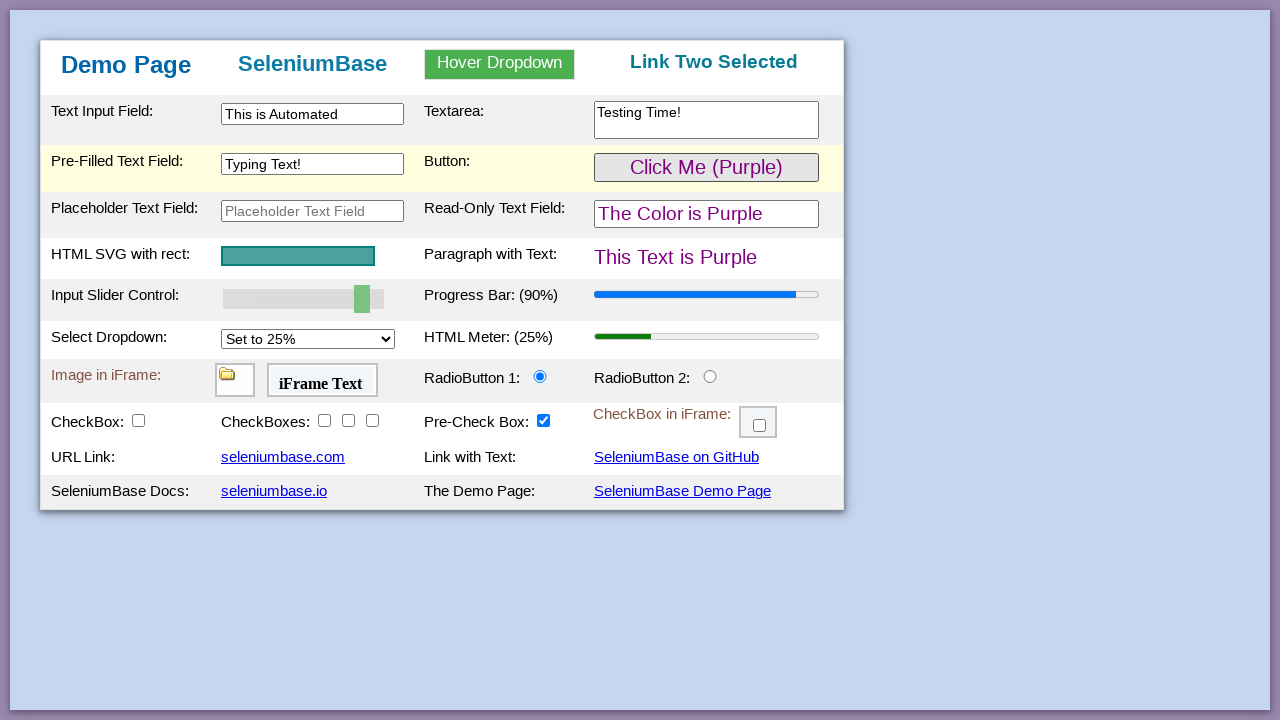

Pressed ArrowRight on slider on #myslider
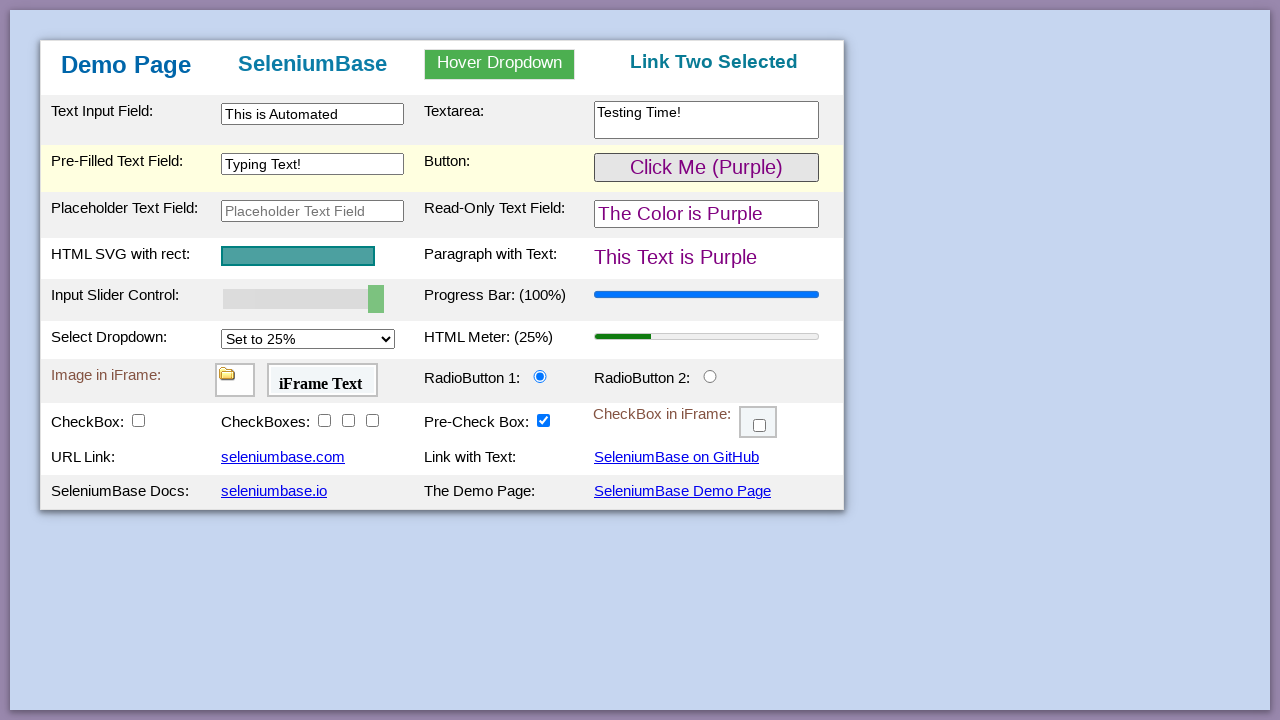

Verified progress bar reached 100%
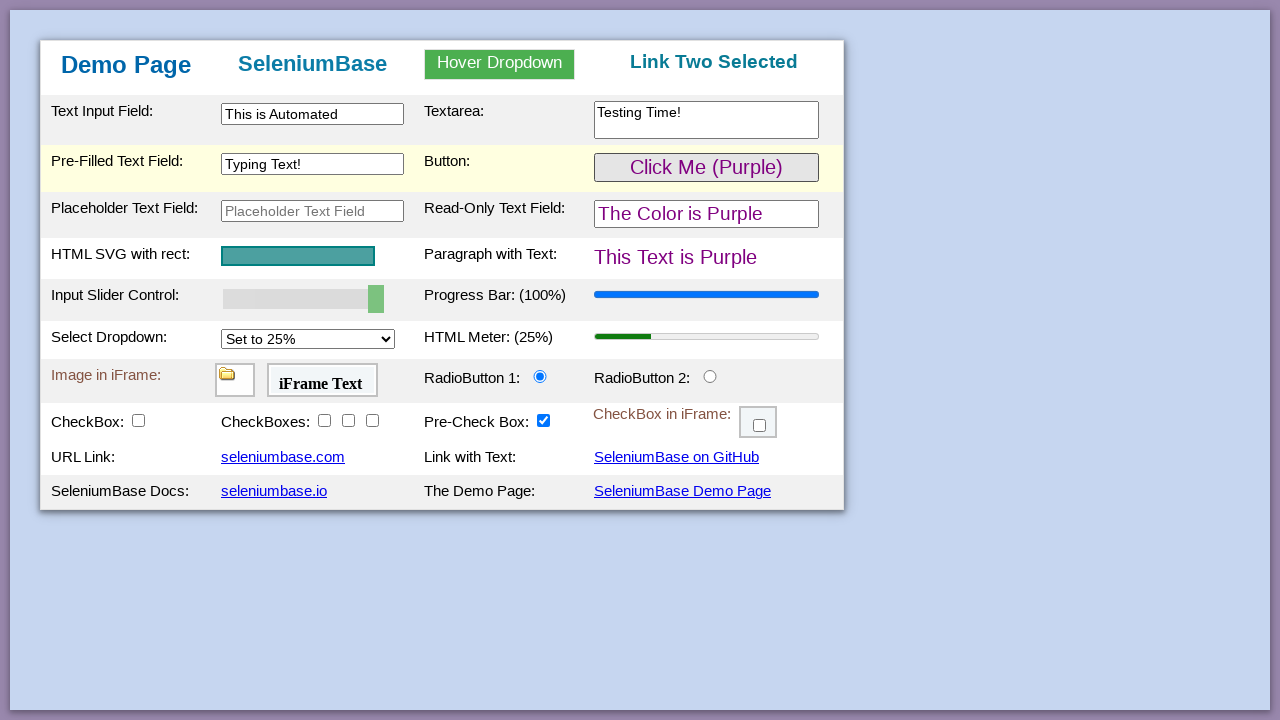

Selected 'Set to 75%' from dropdown on #mySelect
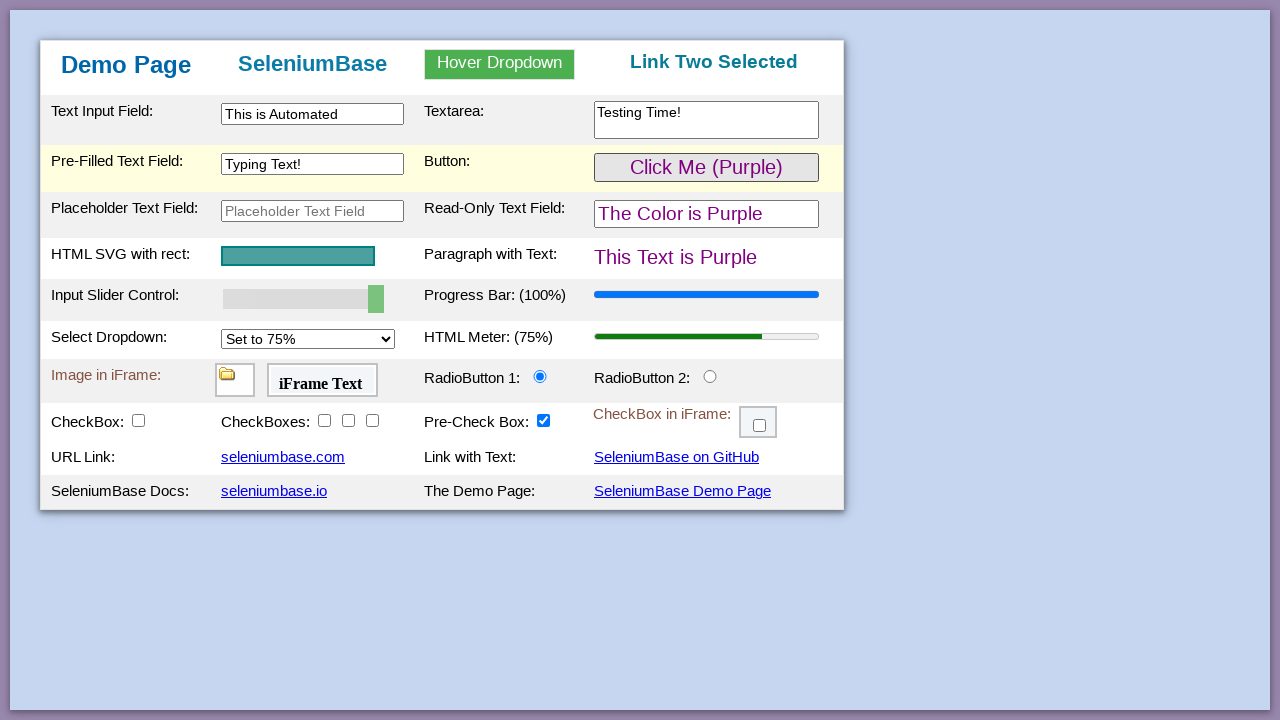

Verified meter updated to 0.75
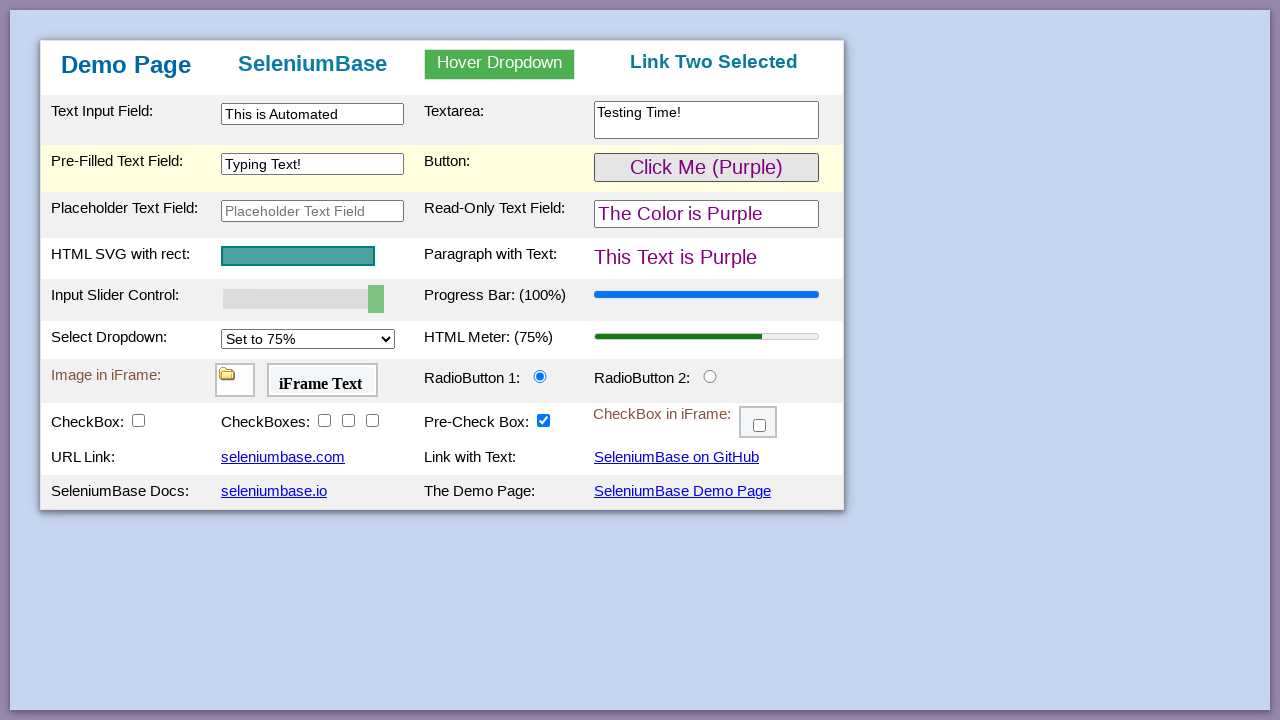

Located first iFrame
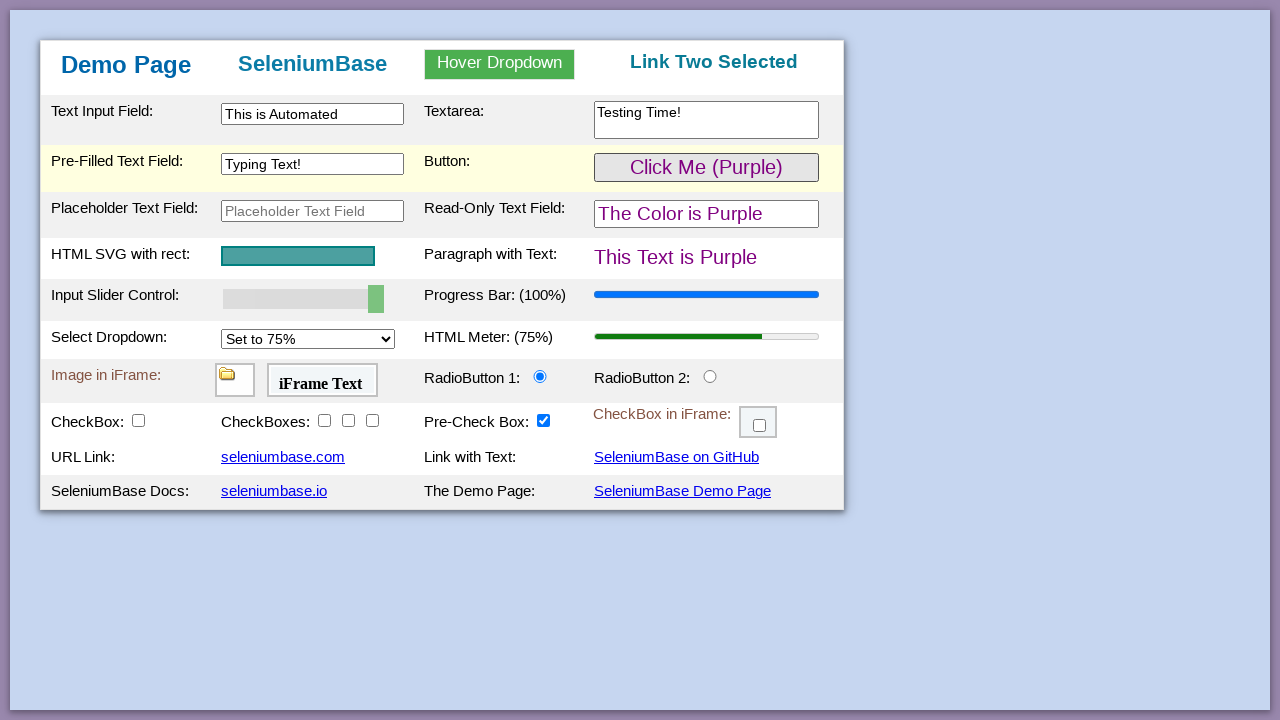

Image in first iFrame is visible
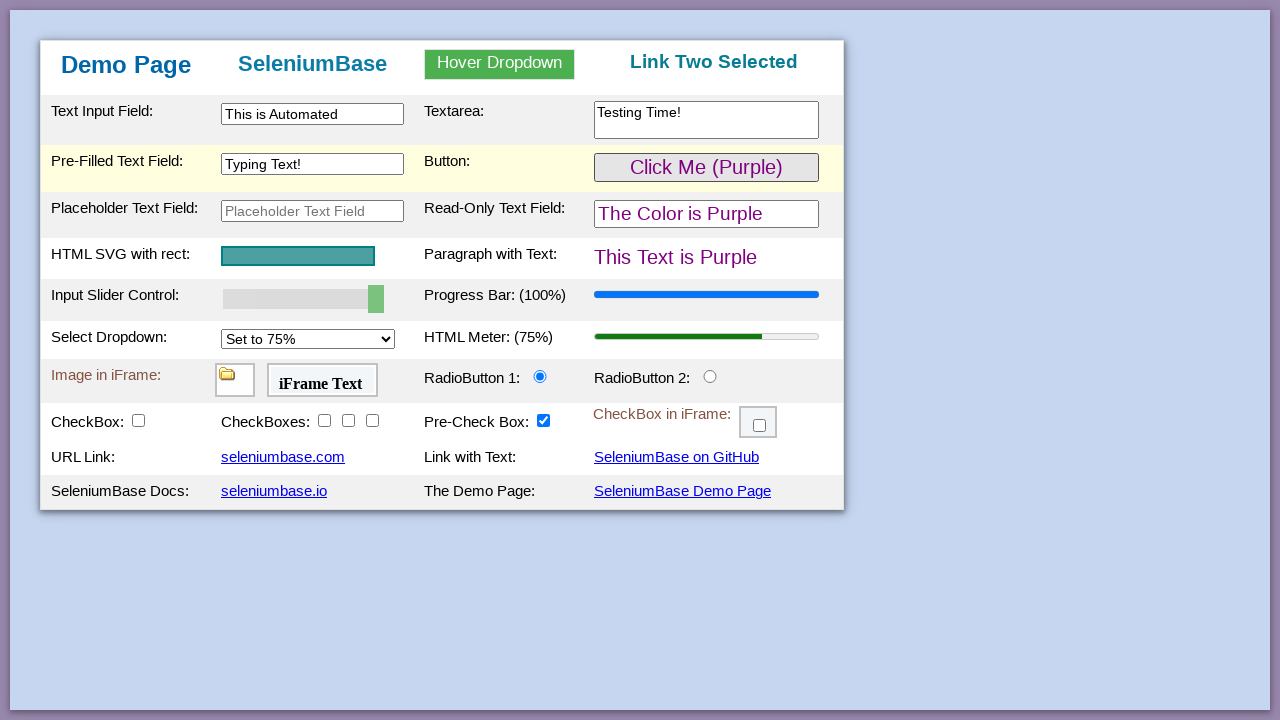

Located second iFrame
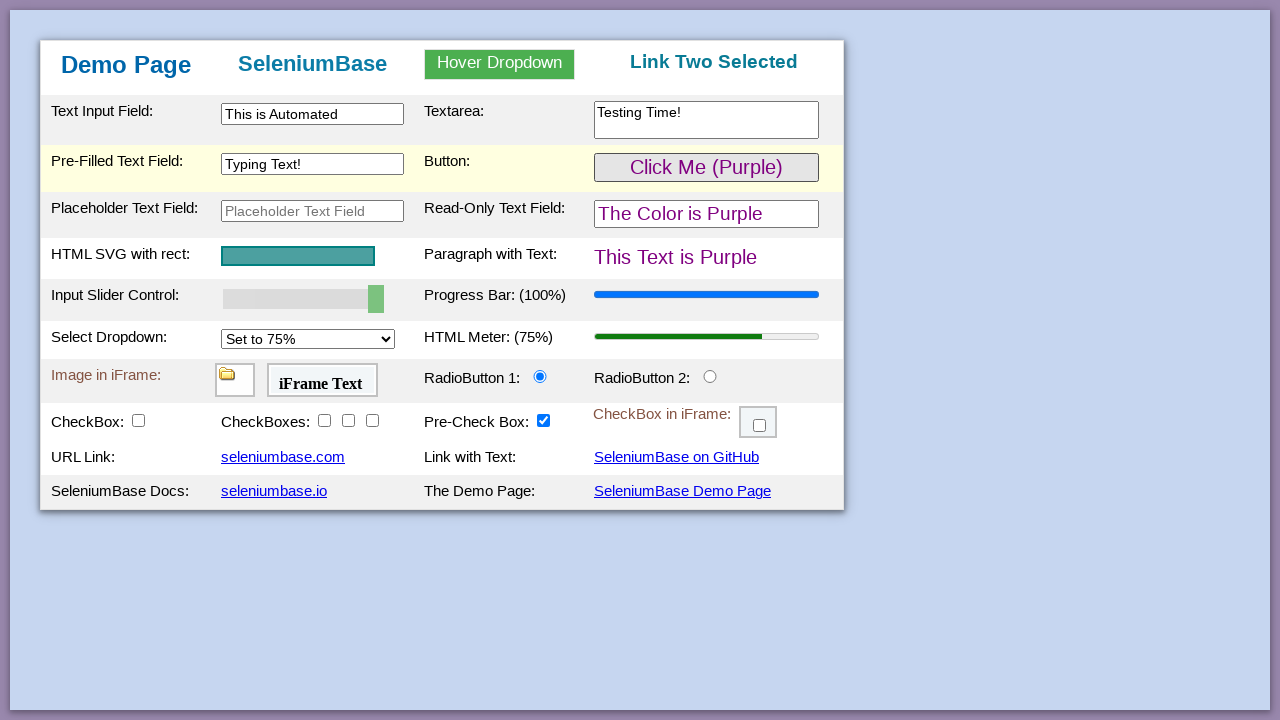

Verified 'iFrame Text' is visible in second iFrame
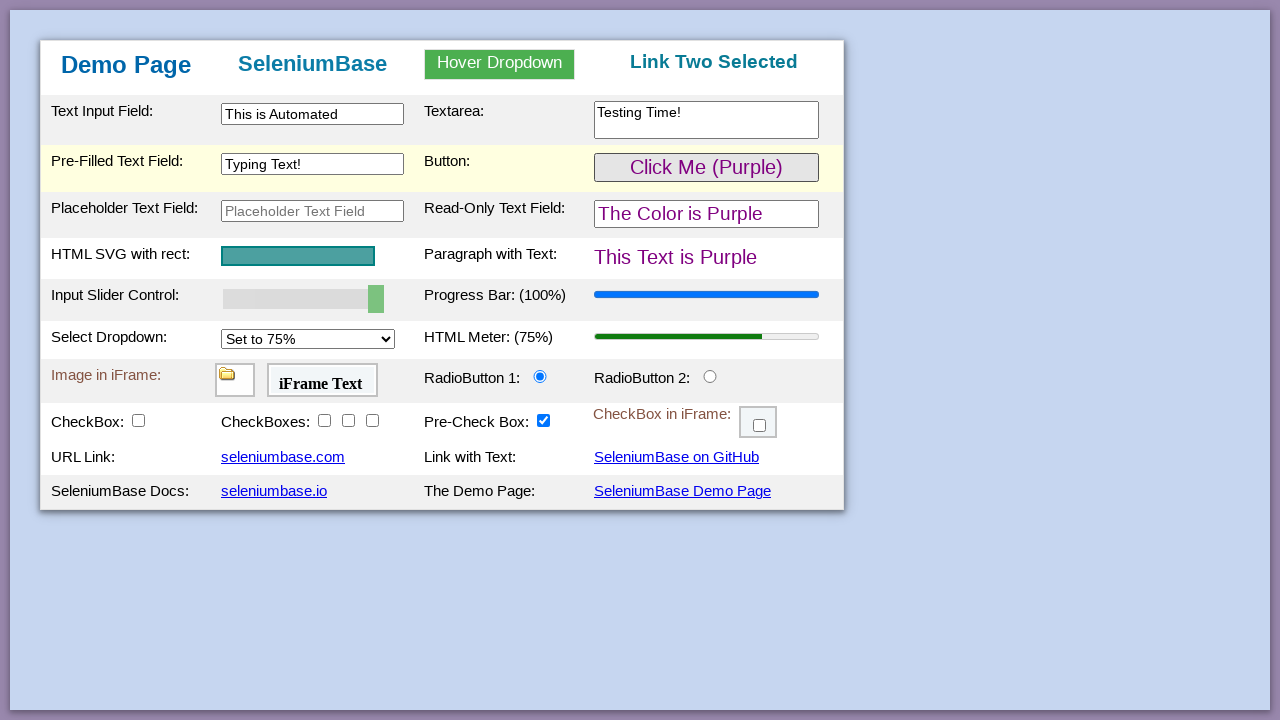

Clicked radio button 2 at (710, 376) on #radioButton2
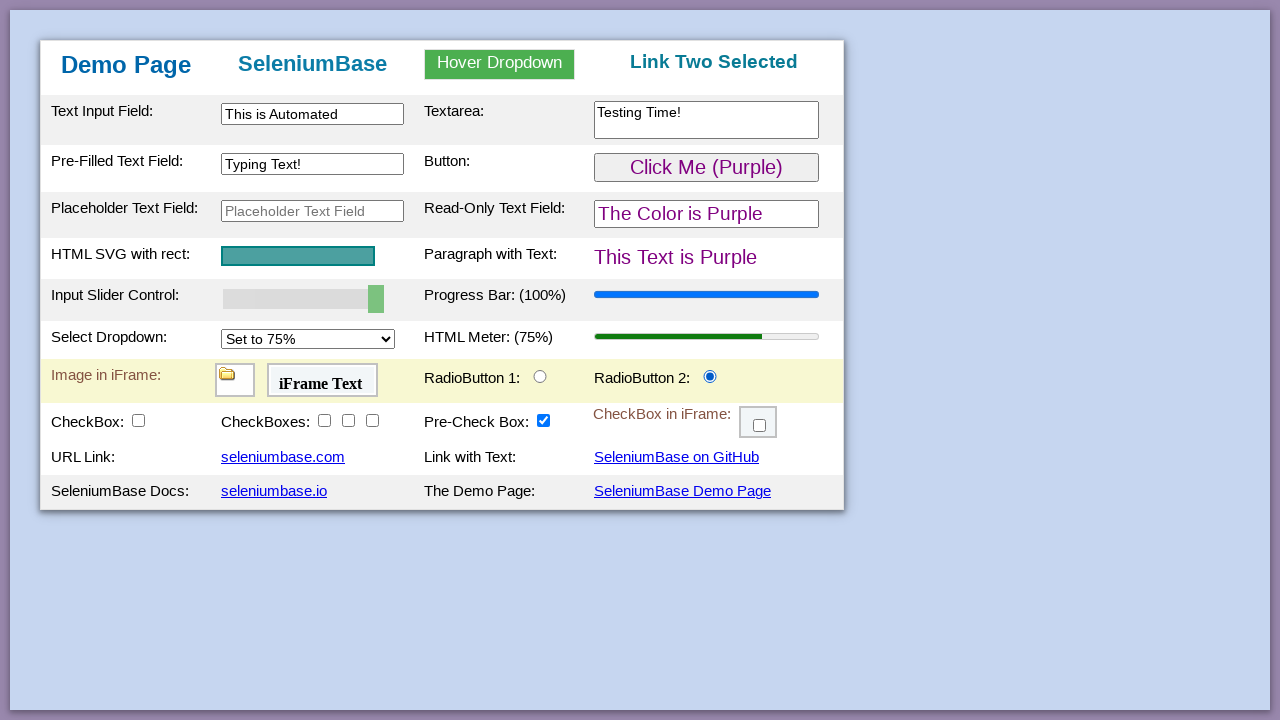

Verified radio button 2 is selected
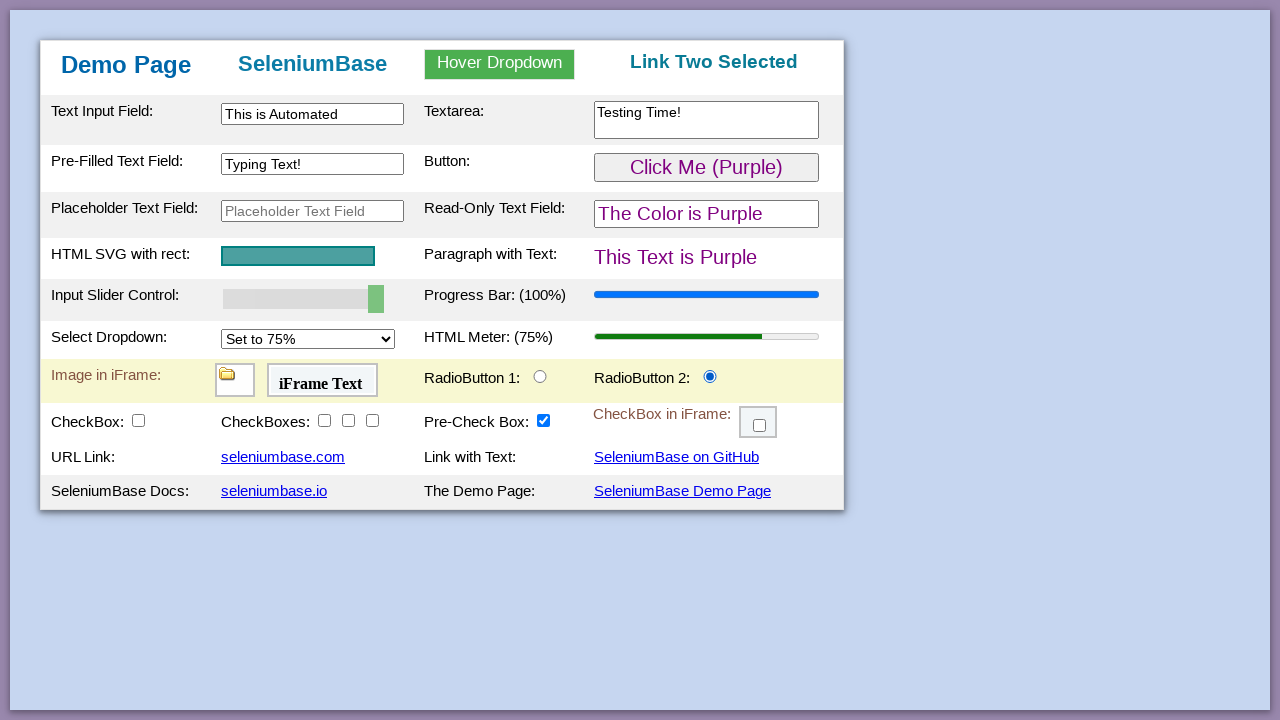

Clicked checkbox 1 at (138, 420) on #checkBox1
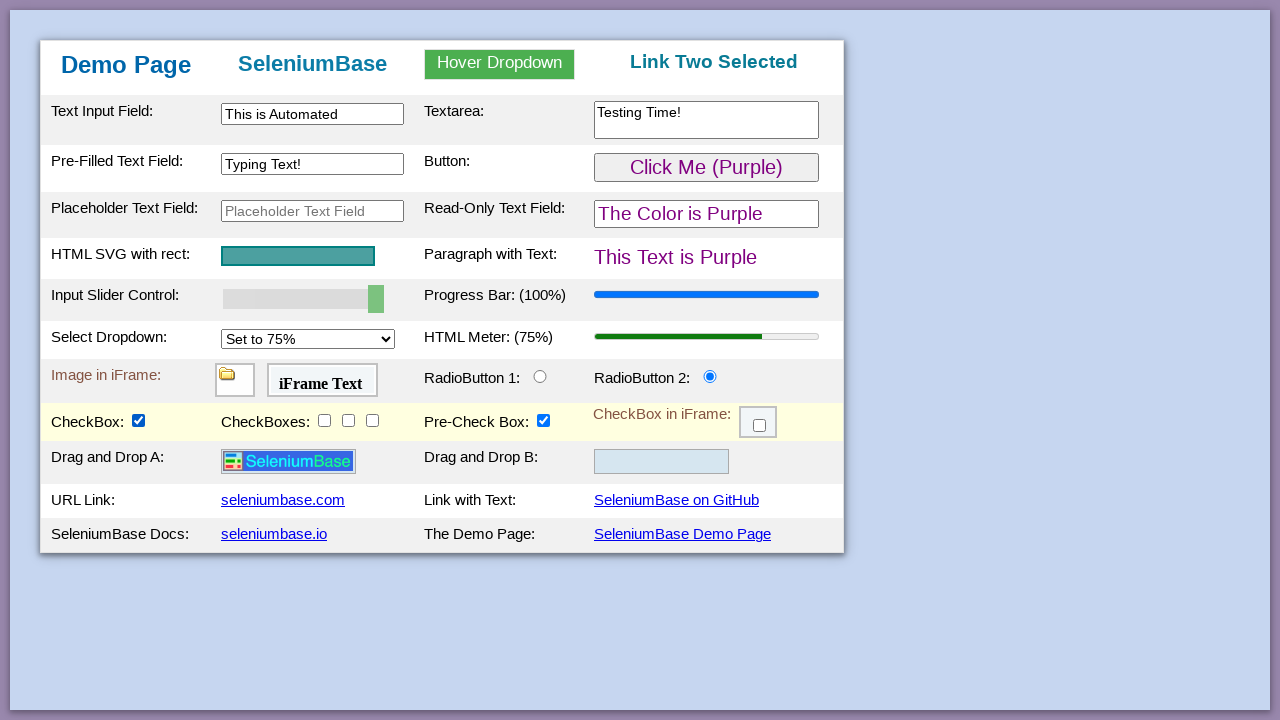

Verified checkbox 1 is selected
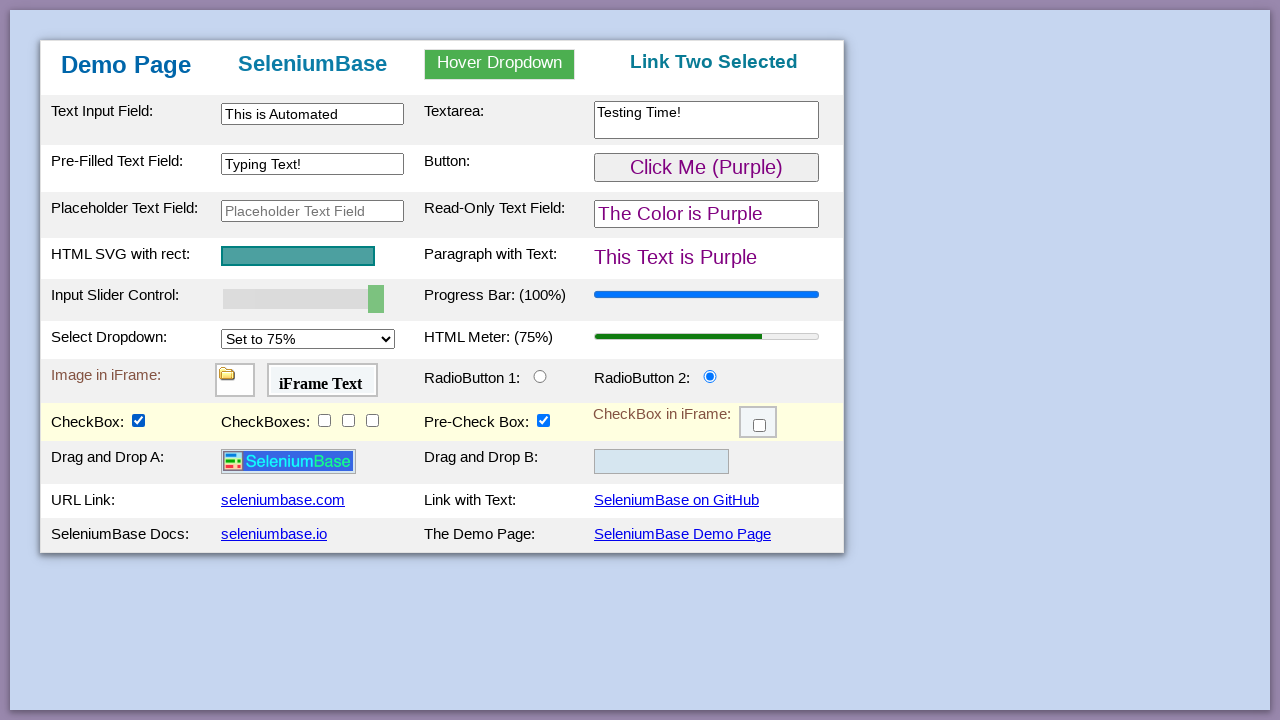

Logo image appeared after checkbox selection
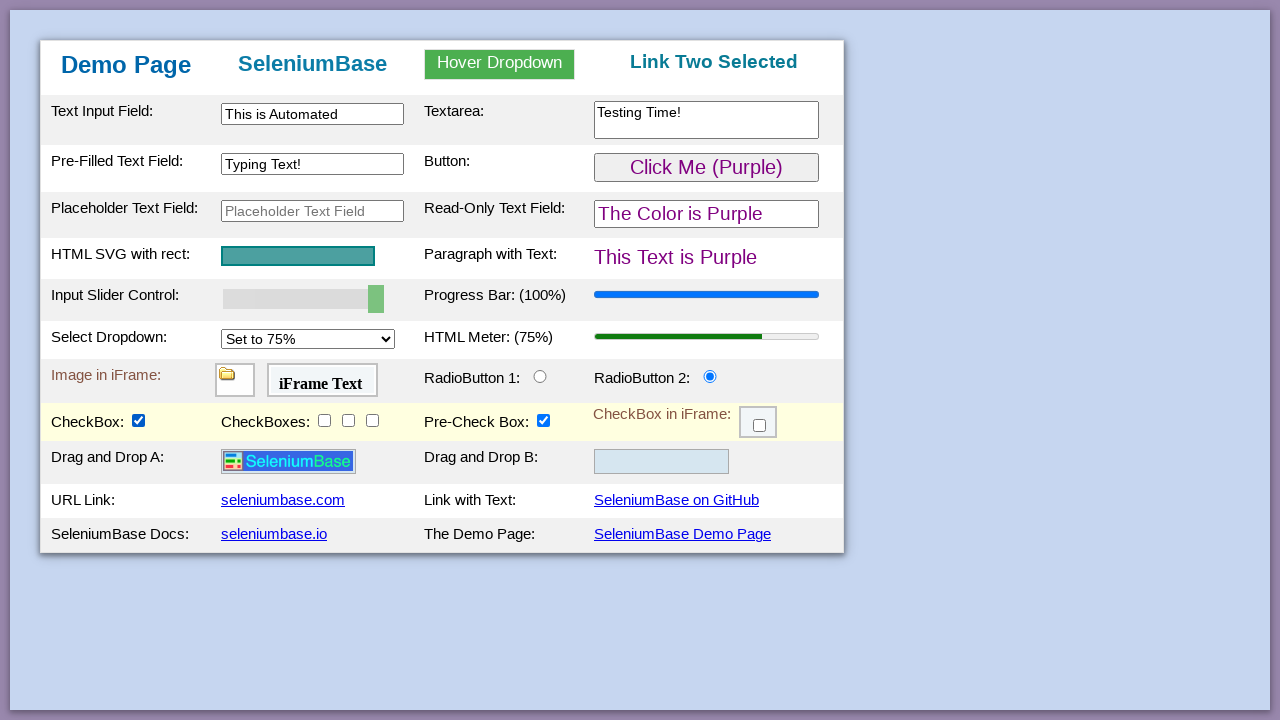

Clicked checkbox 2 at (324, 420) on #checkBox2
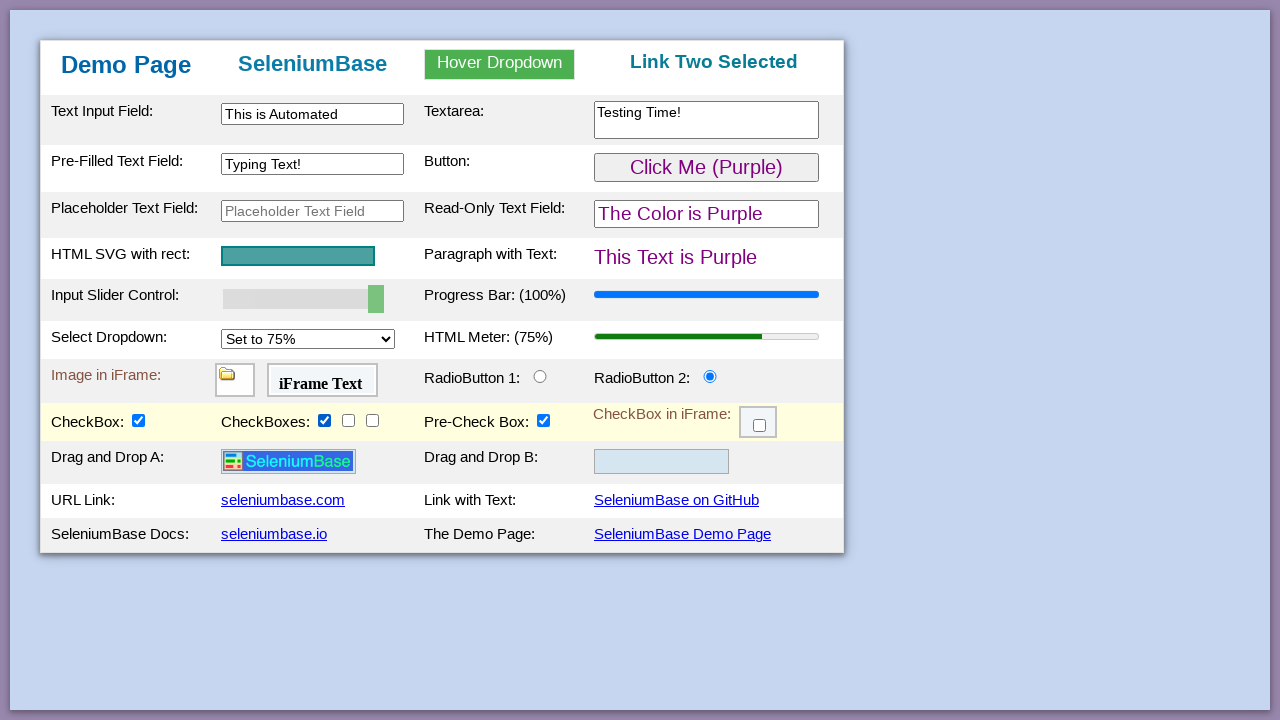

Clicked checkbox 3 at (348, 420) on #checkBox3
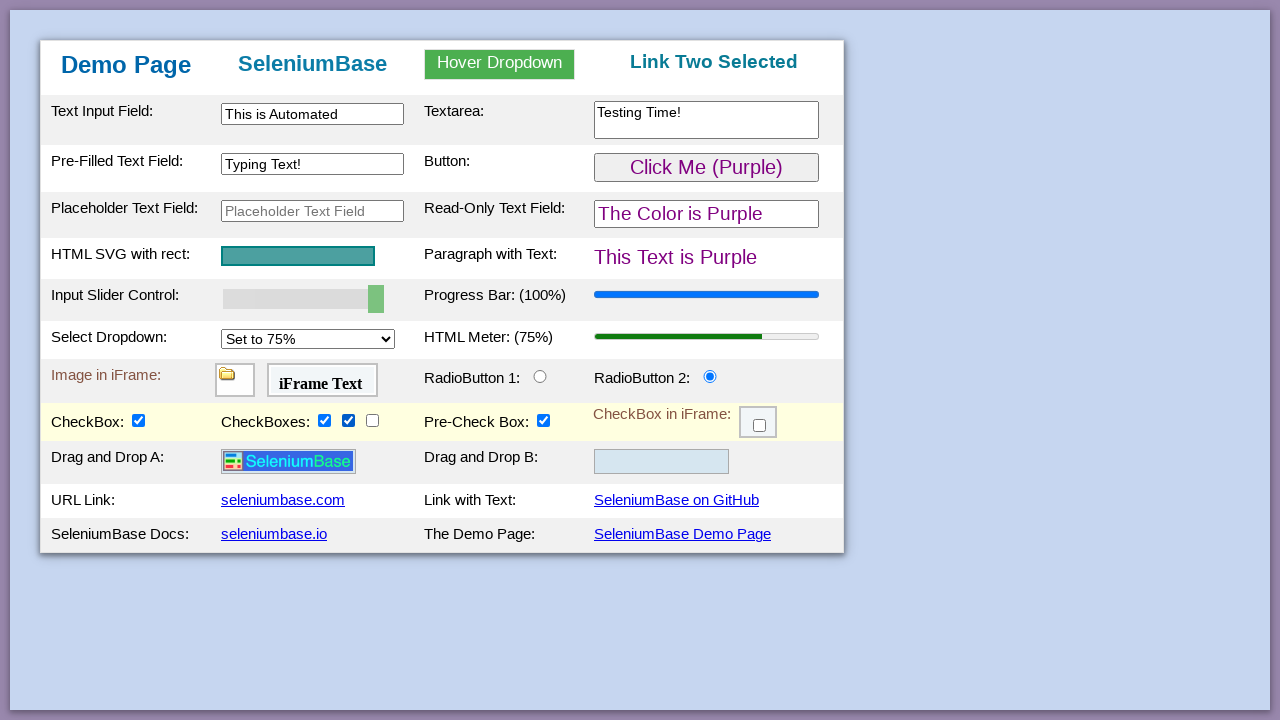

Clicked checkbox 4 at (372, 420) on #checkBox4
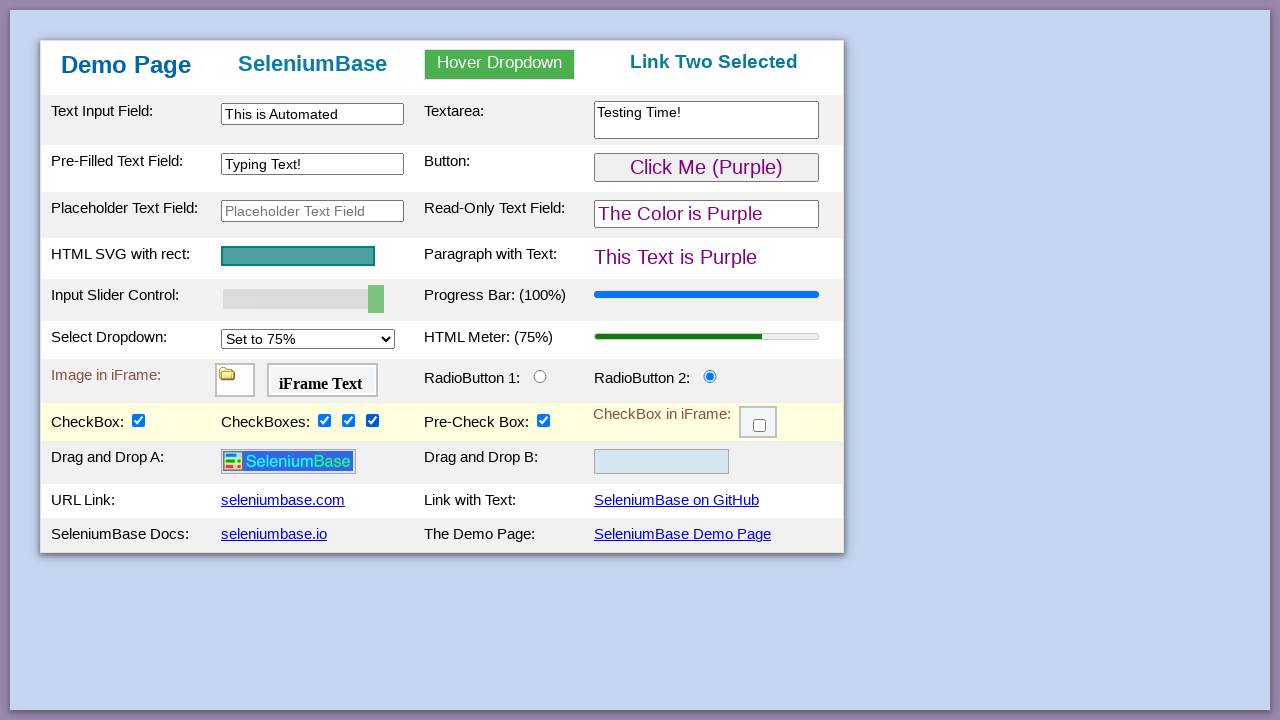

Verified checkbox 2 is selected
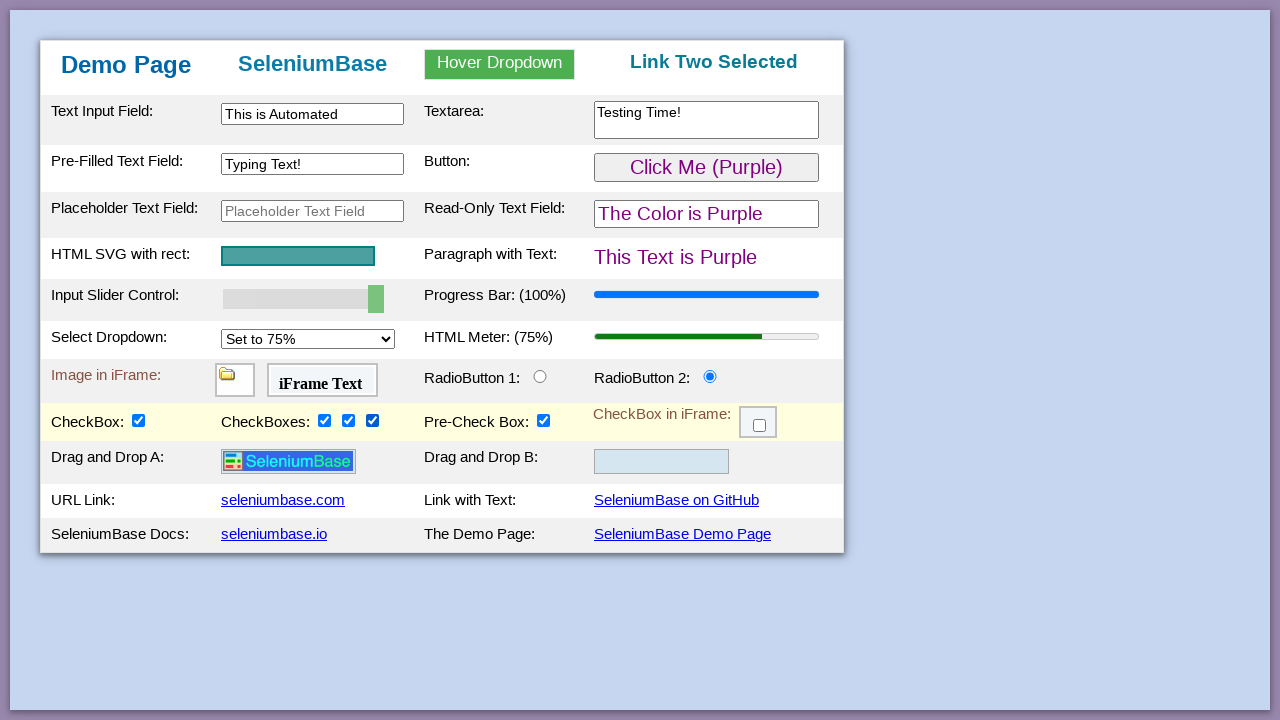

Verified checkbox 3 is selected
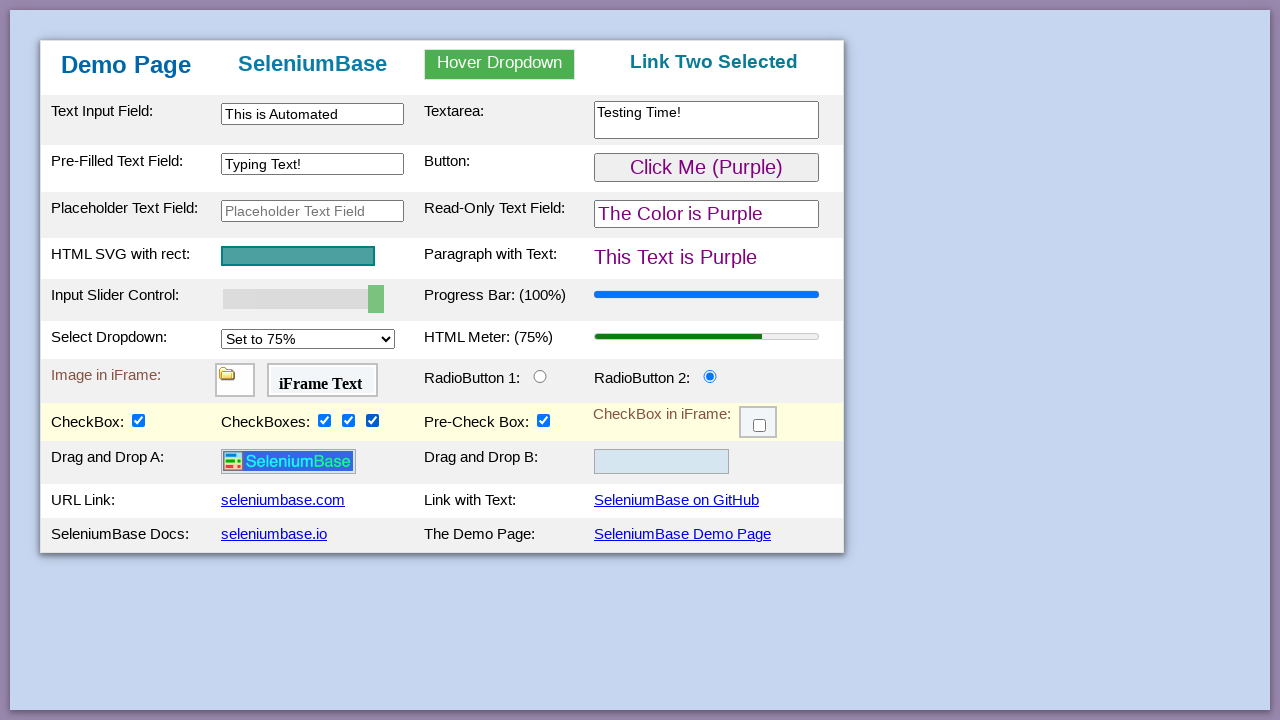

Verified checkbox 4 is selected
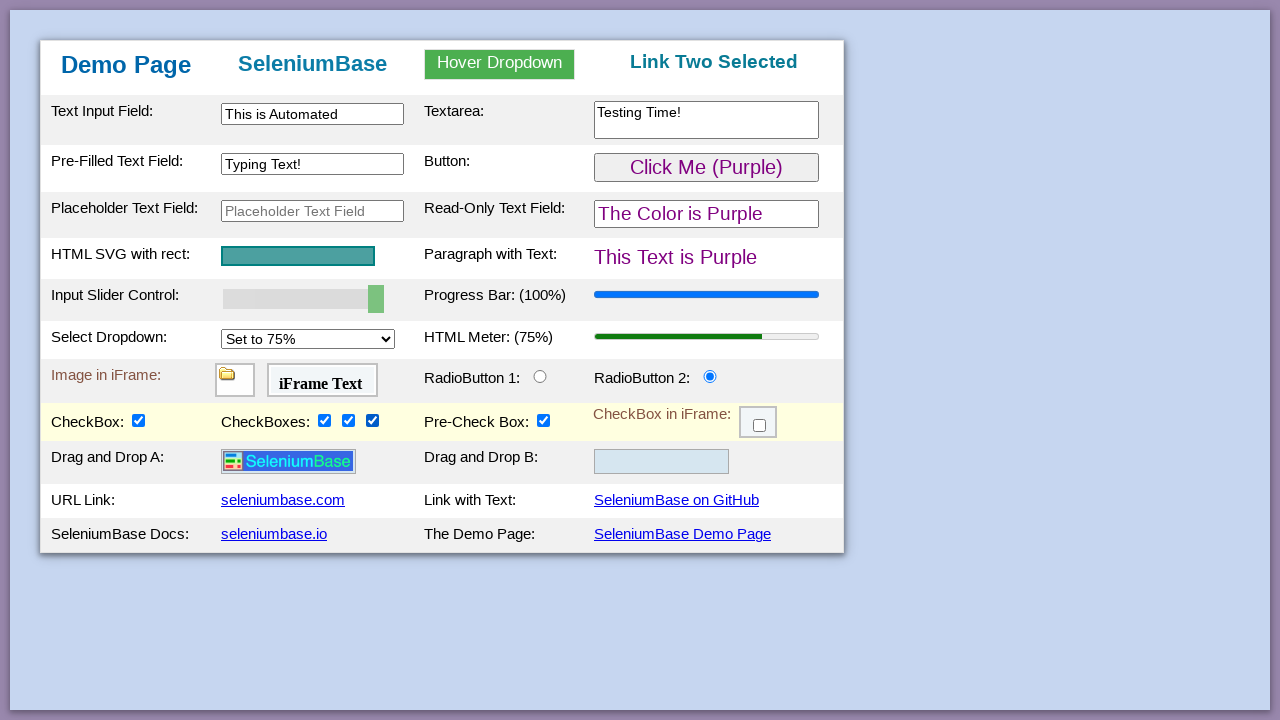

Located third iFrame
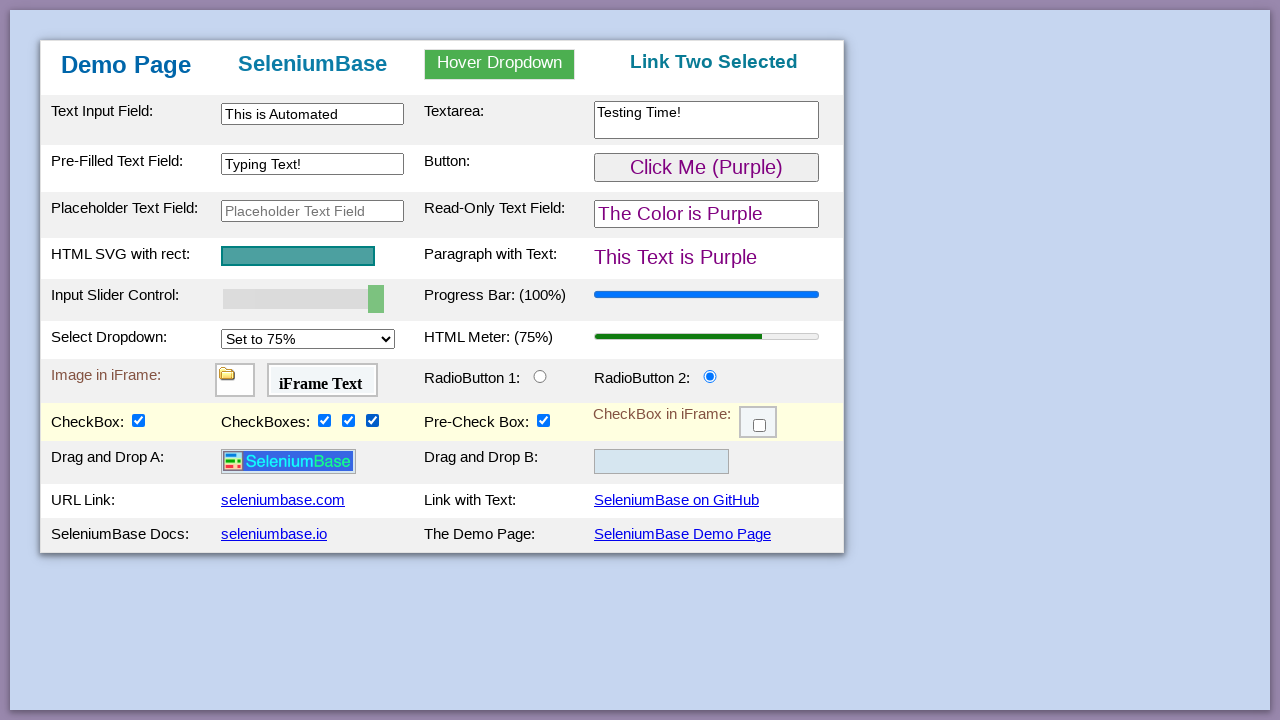

Clicked checkbox in third iFrame at (760, 426) on #myFrame3 >> internal:control=enter-frame >> .fBox
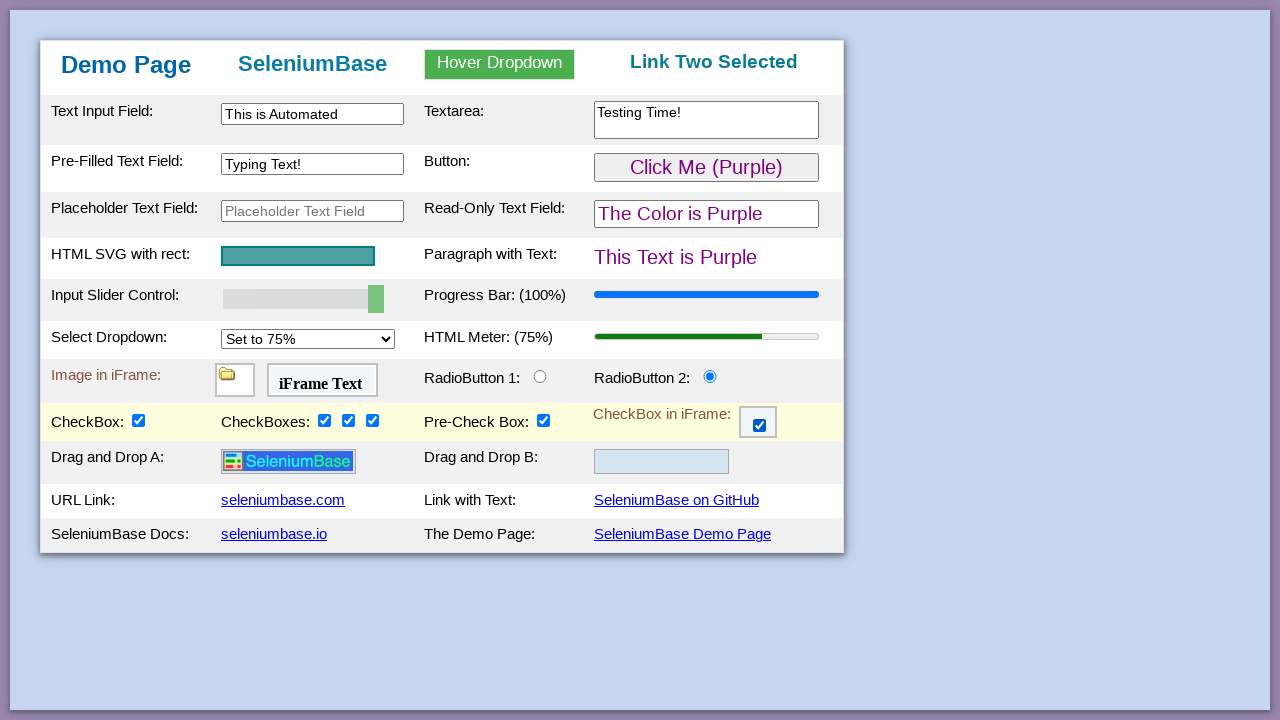

Verified checkbox in third iFrame is selected
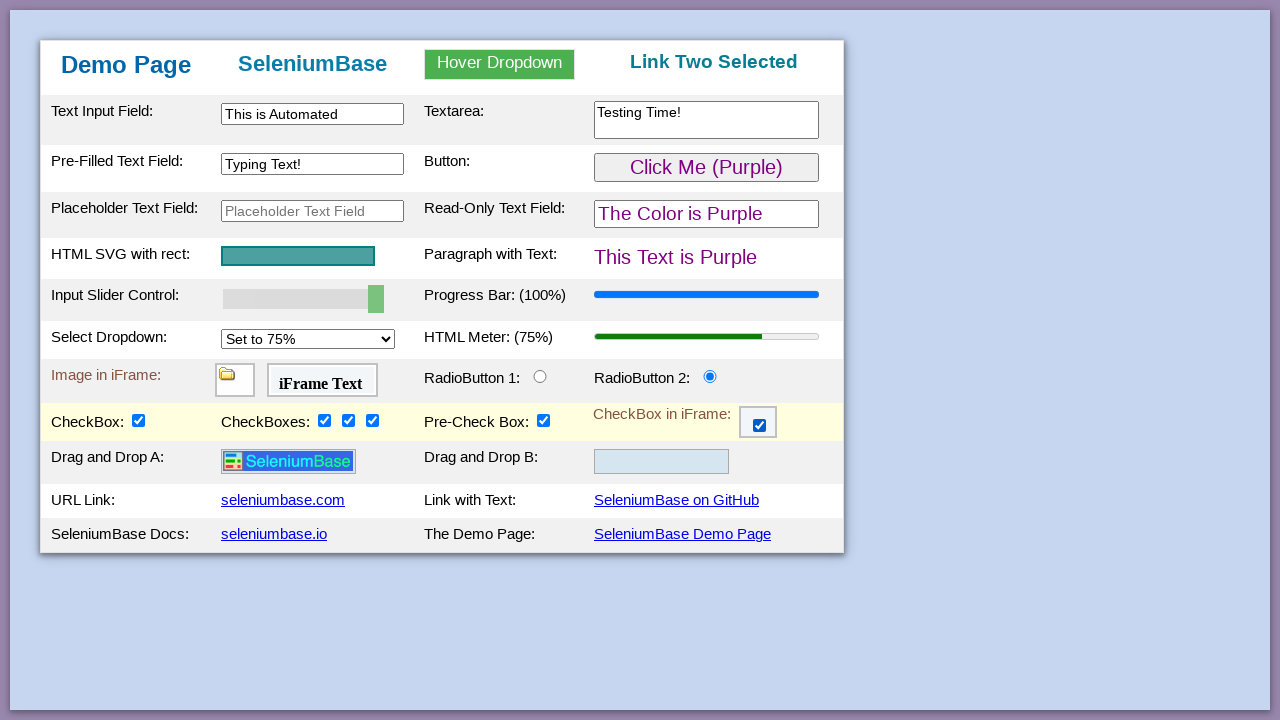

Dragged logo image to drop zone at (662, 462)
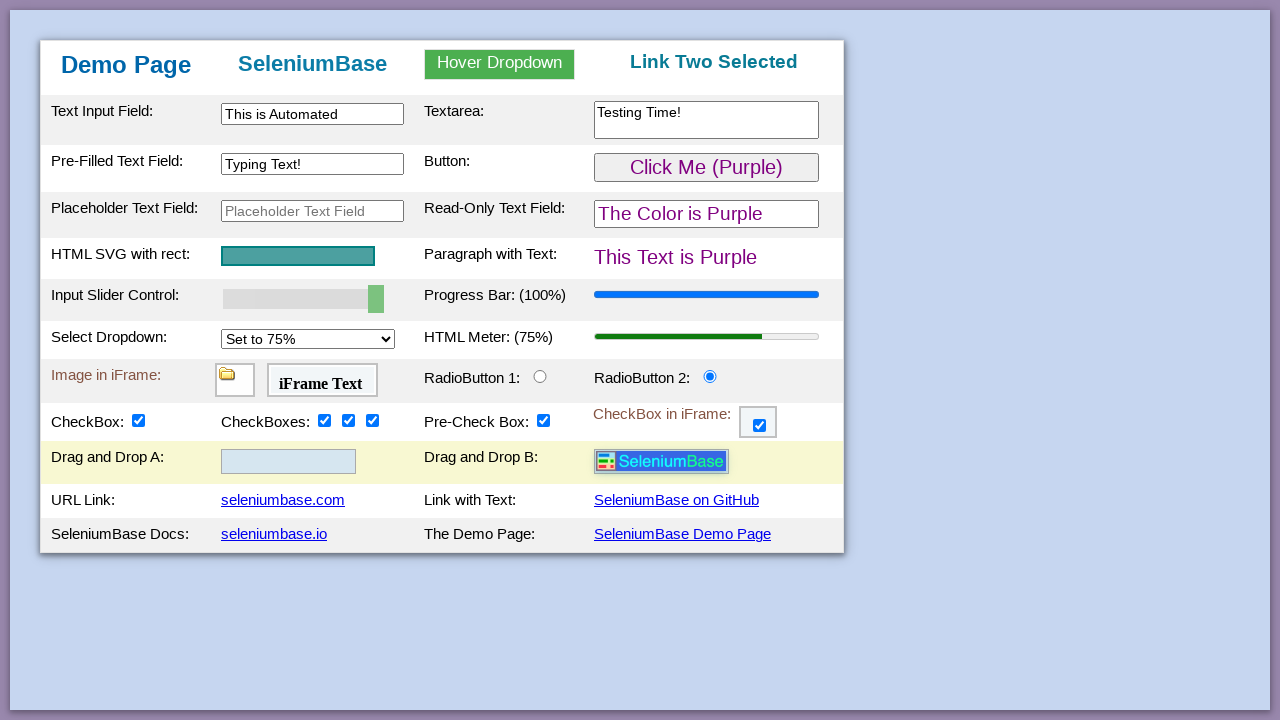

Verified logo was successfully dropped in drop zone
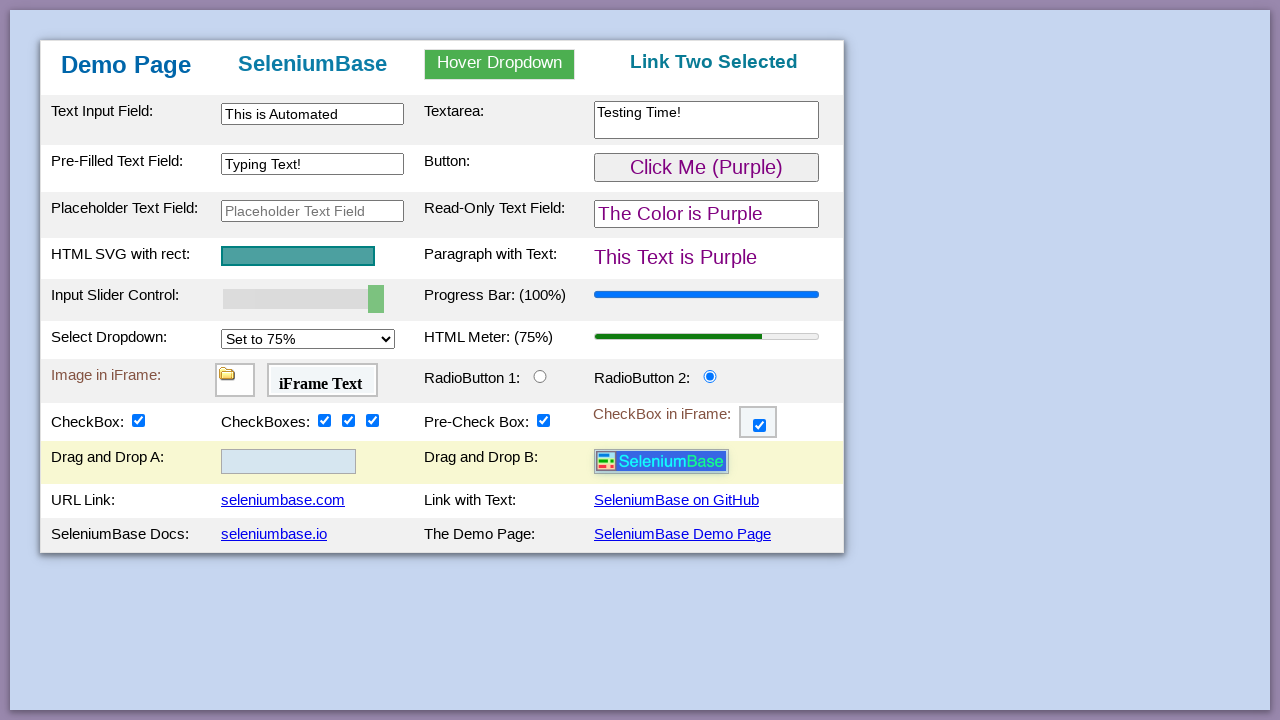

Clicked SeleniumBase Demo Page link at (682, 534) on text=SeleniumBase Demo Page
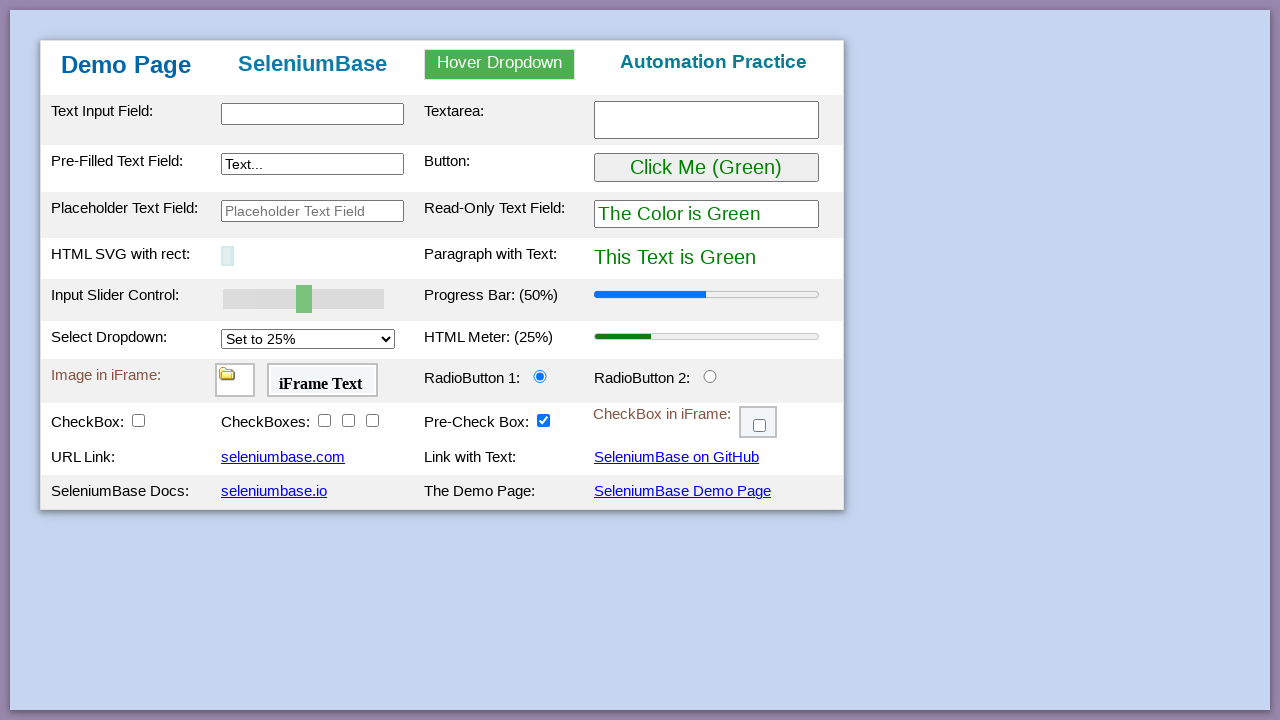

Filled input field with 'Have a Nice Day!' on input
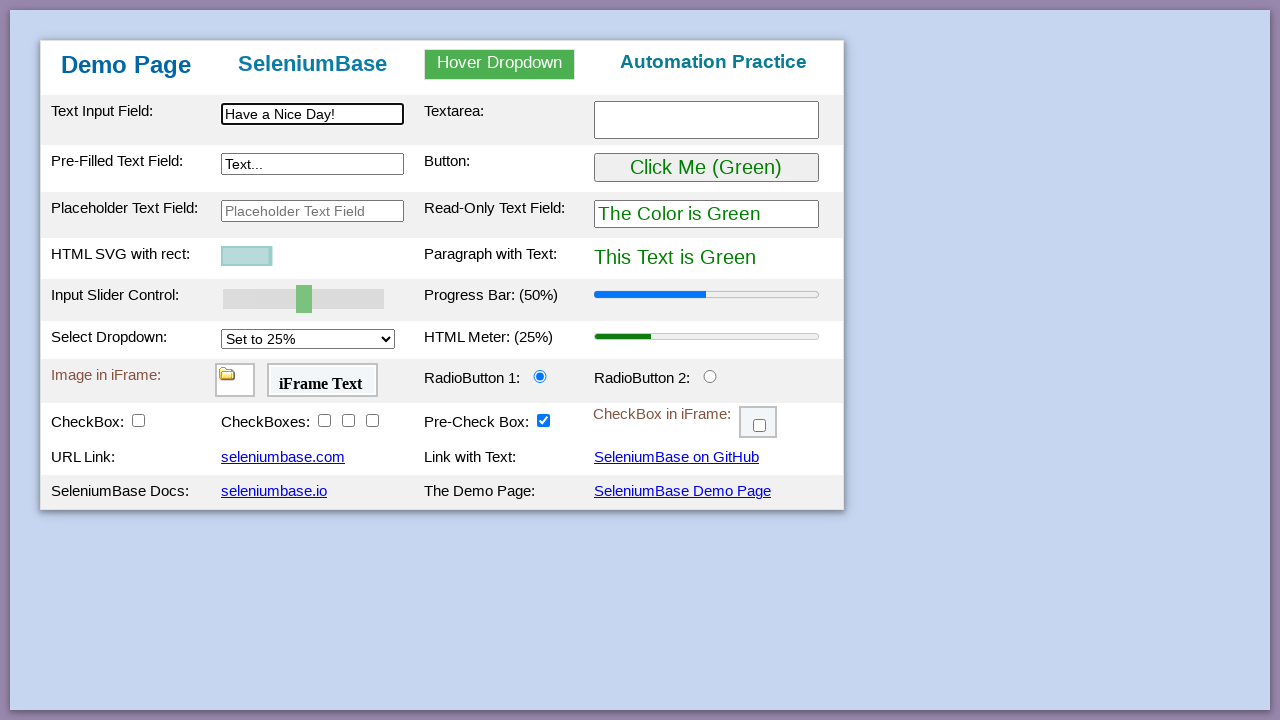

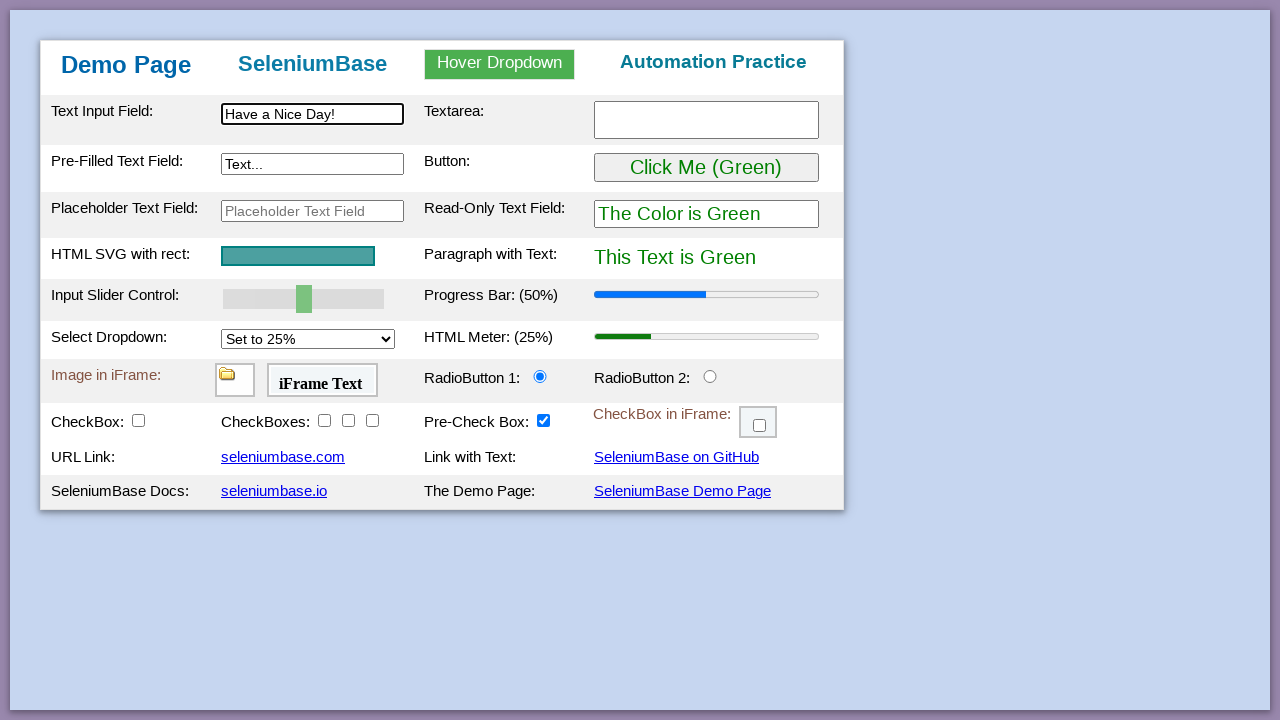